Tests e-commerce functionality by verifying product count, adding items to cart including a specific item at index 5 and all items containing "Beans" in the name

Starting URL: https://rahulshettyacademy.com/seleniumPractise/#/

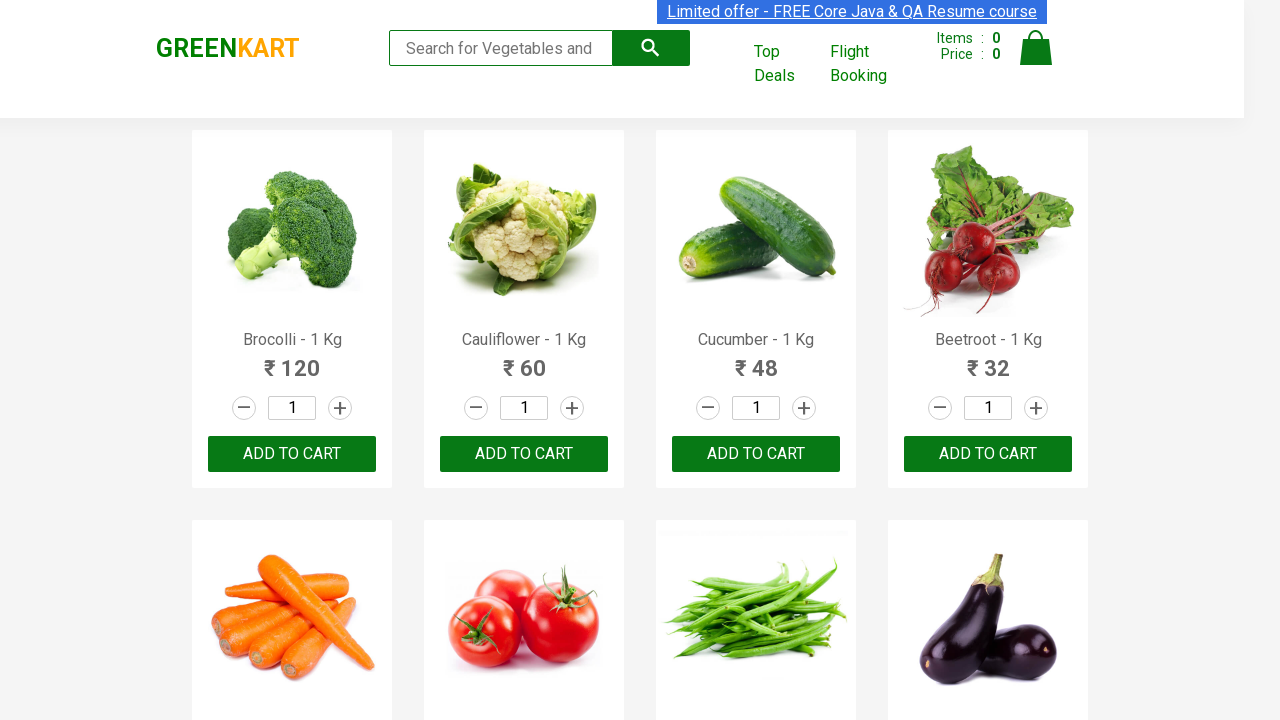

Waited for products to load on the page
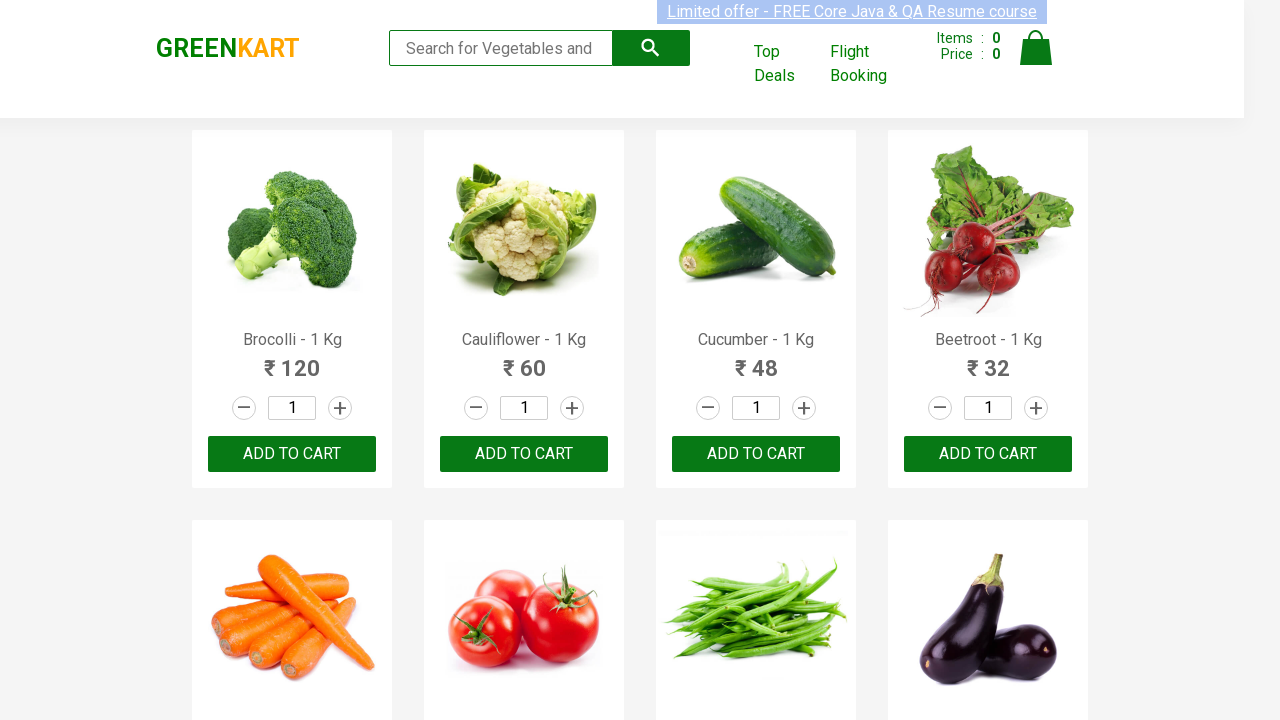

Located all product elements on the page
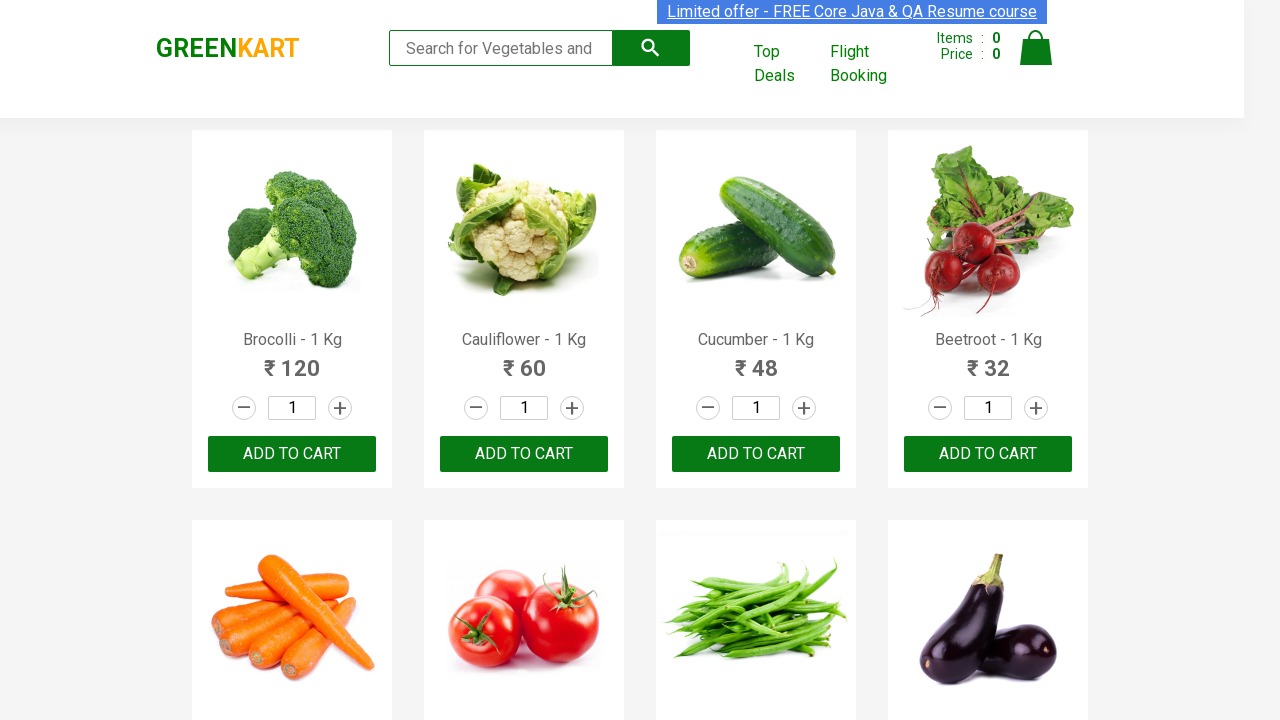

Verified that 30 products are displayed
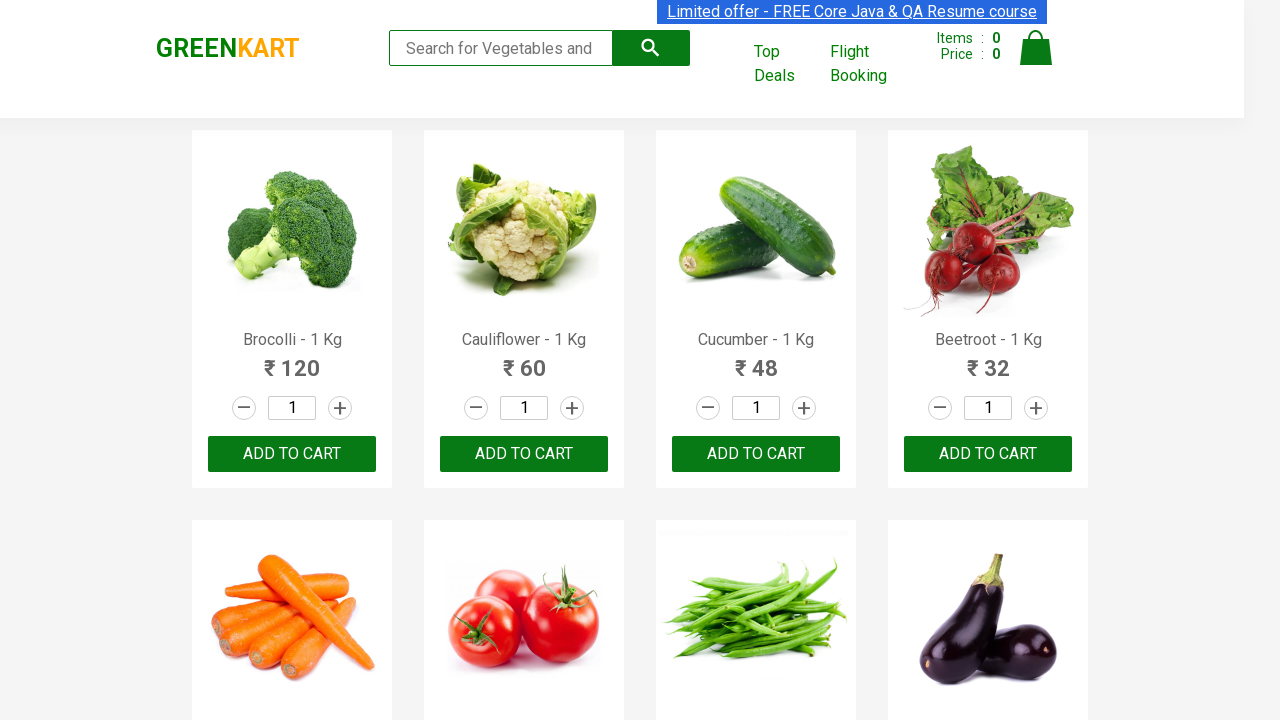

Added product at index 5 (6th product) to cart at (524, 360) on .products .product >> nth=5 >> text=ADD TO CART
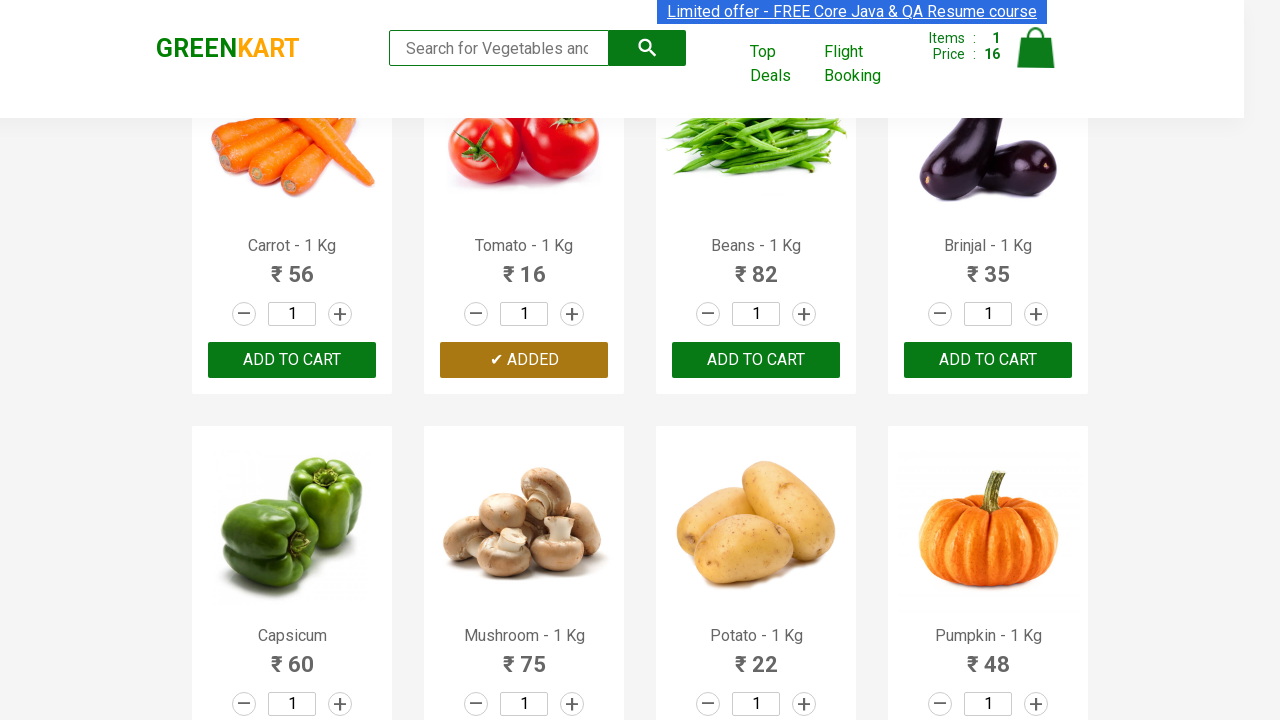

Retrieved all product elements for filtering
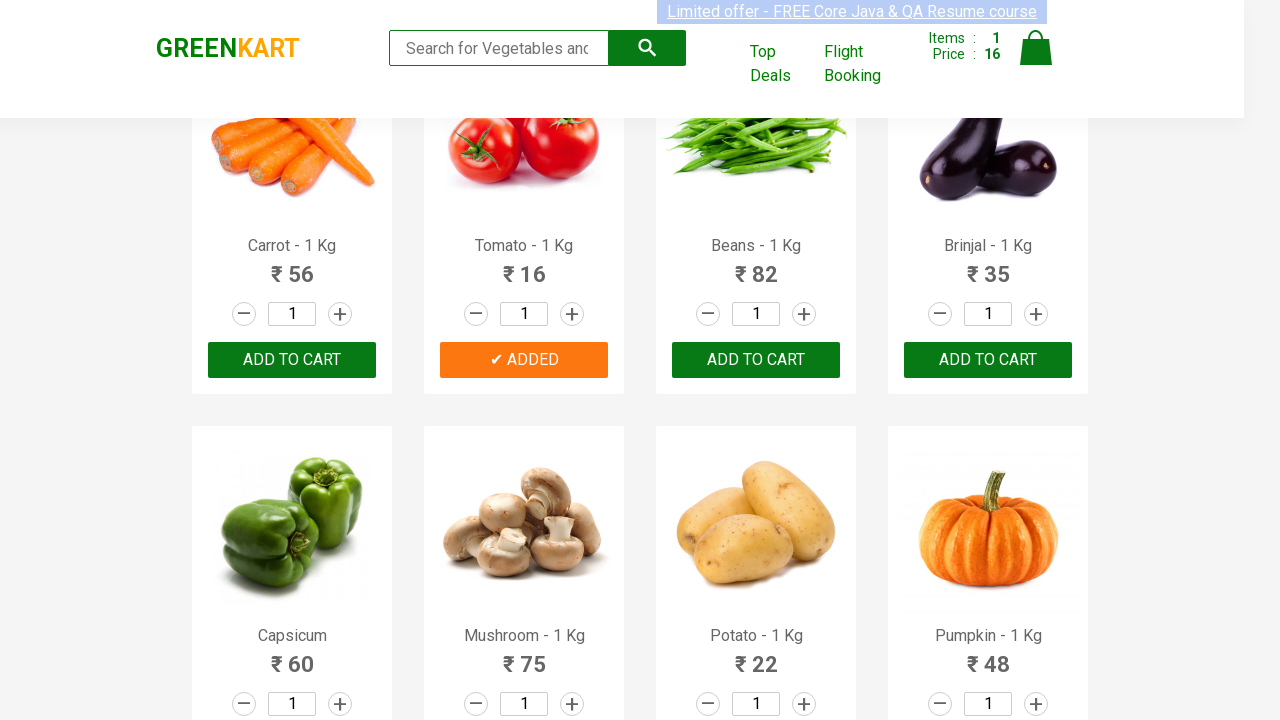

Retrieved product name: Brocolli - 1 Kg
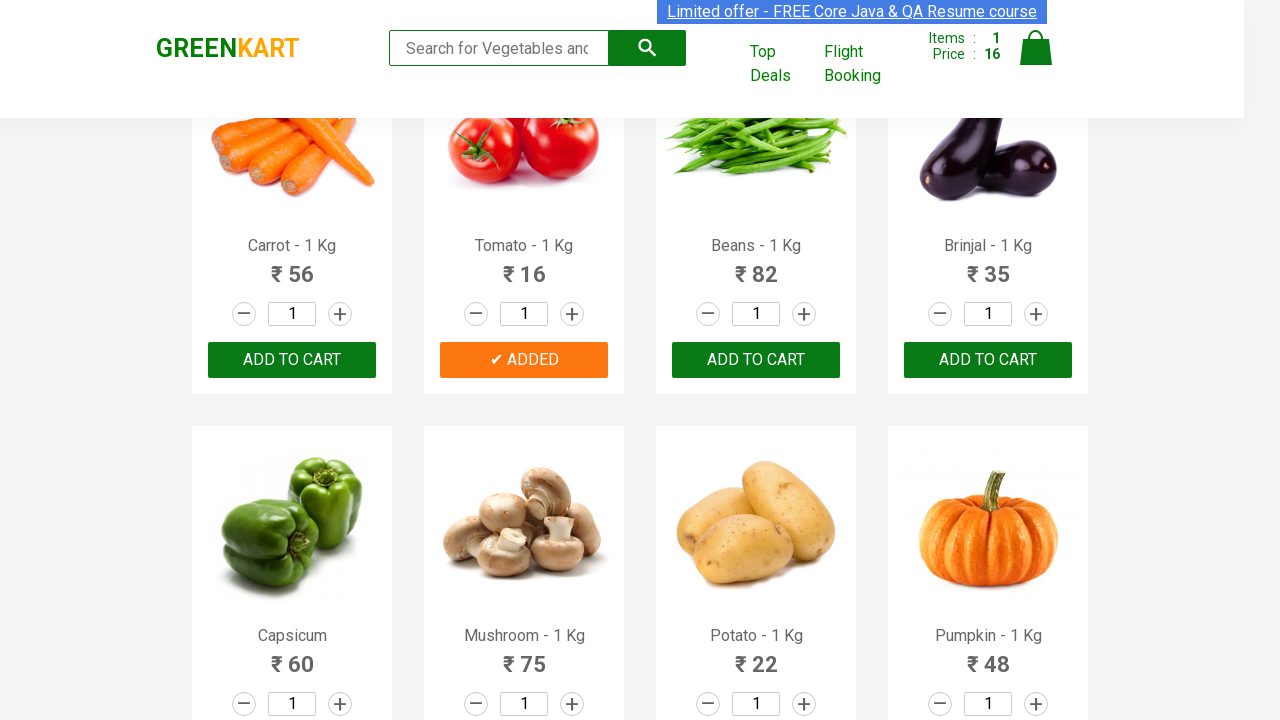

Retrieved product name: Cauliflower - 1 Kg
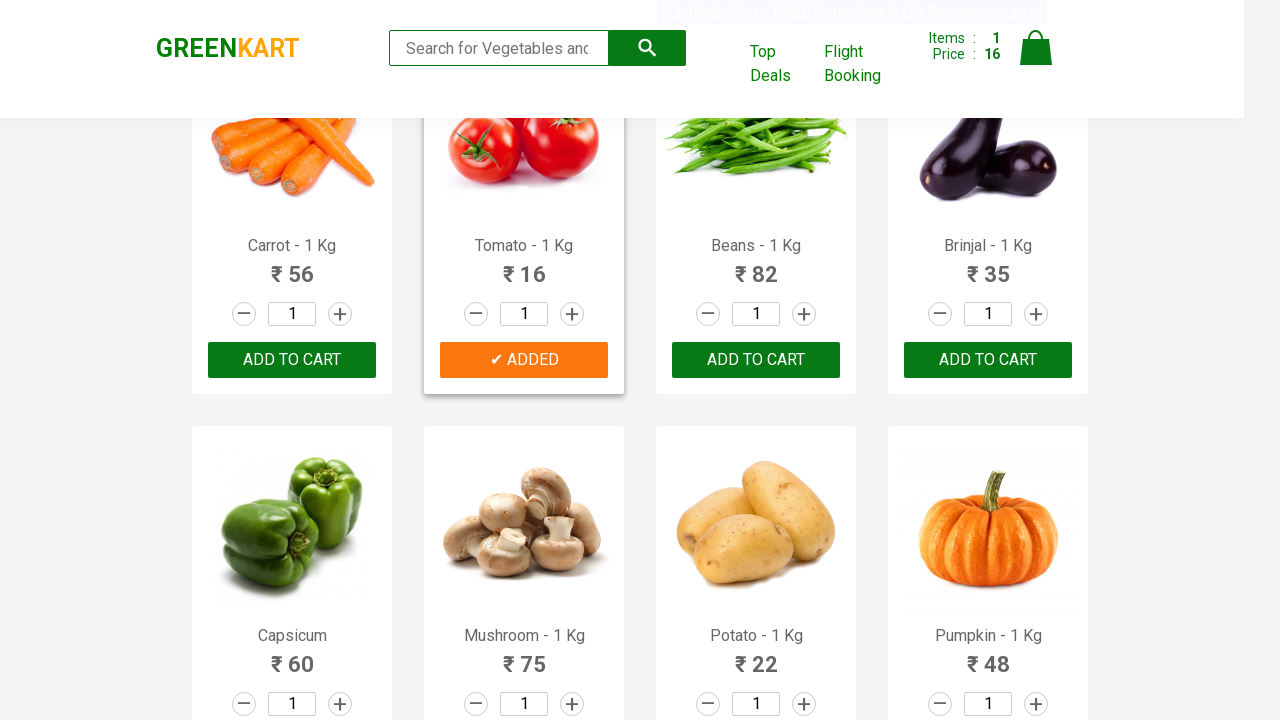

Retrieved product name: Cucumber - 1 Kg
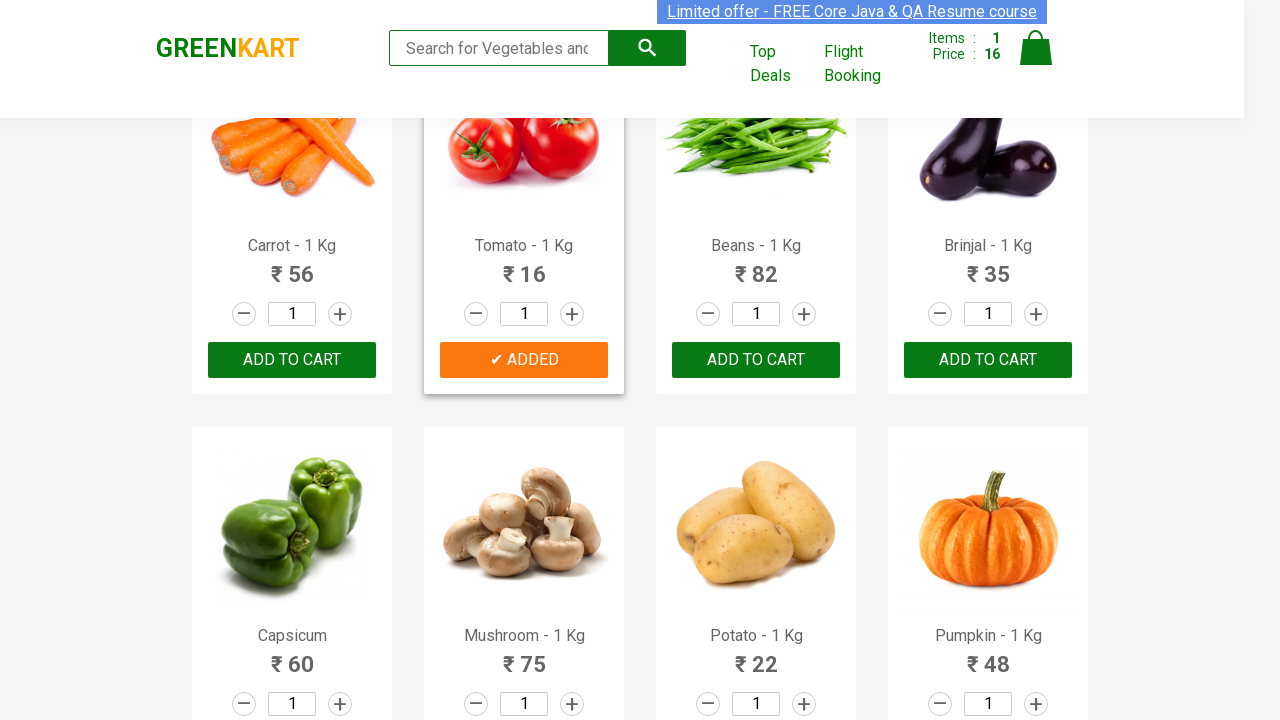

Retrieved product name: Beetroot - 1 Kg
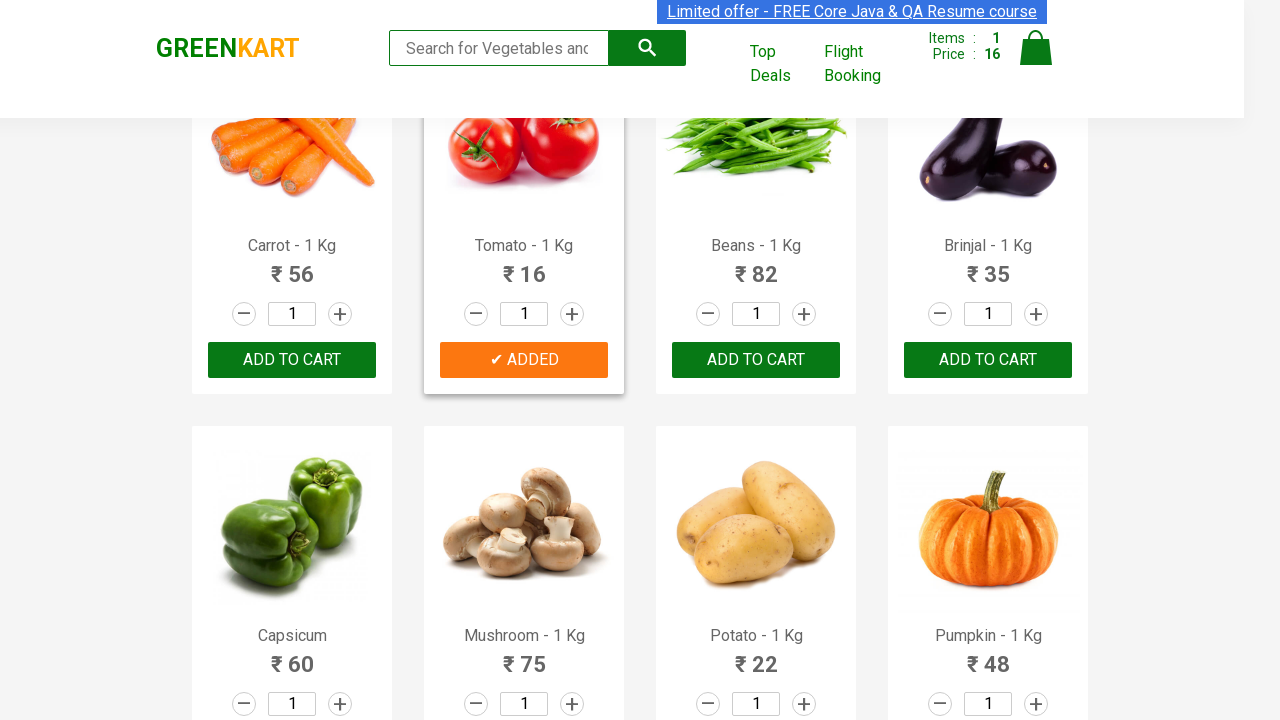

Retrieved product name: Carrot - 1 Kg
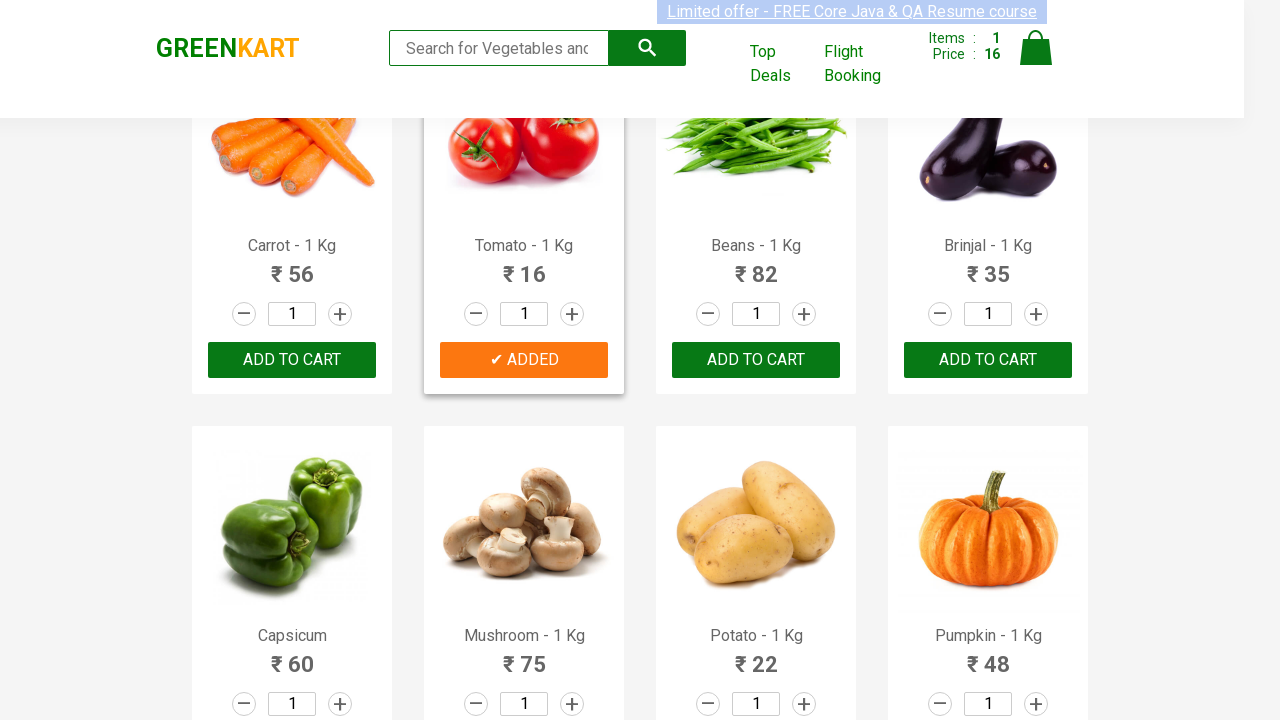

Retrieved product name: Tomato - 1 Kg
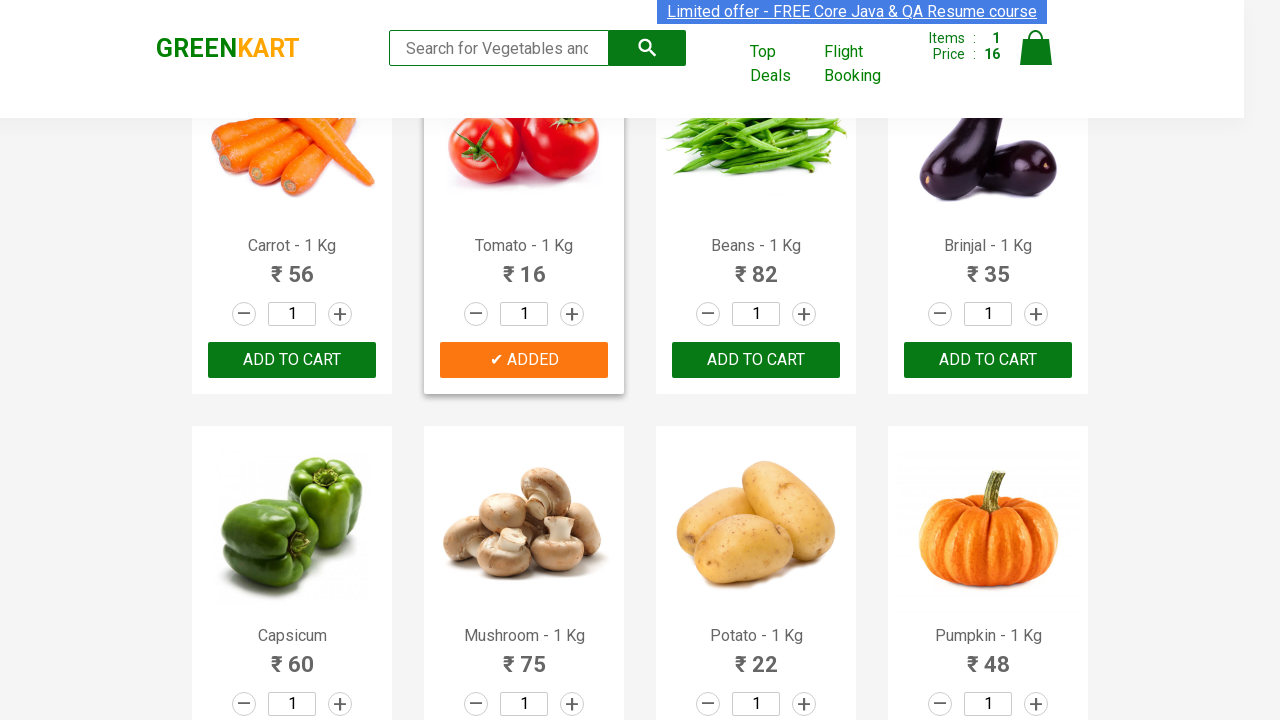

Retrieved product name: Beans - 1 Kg
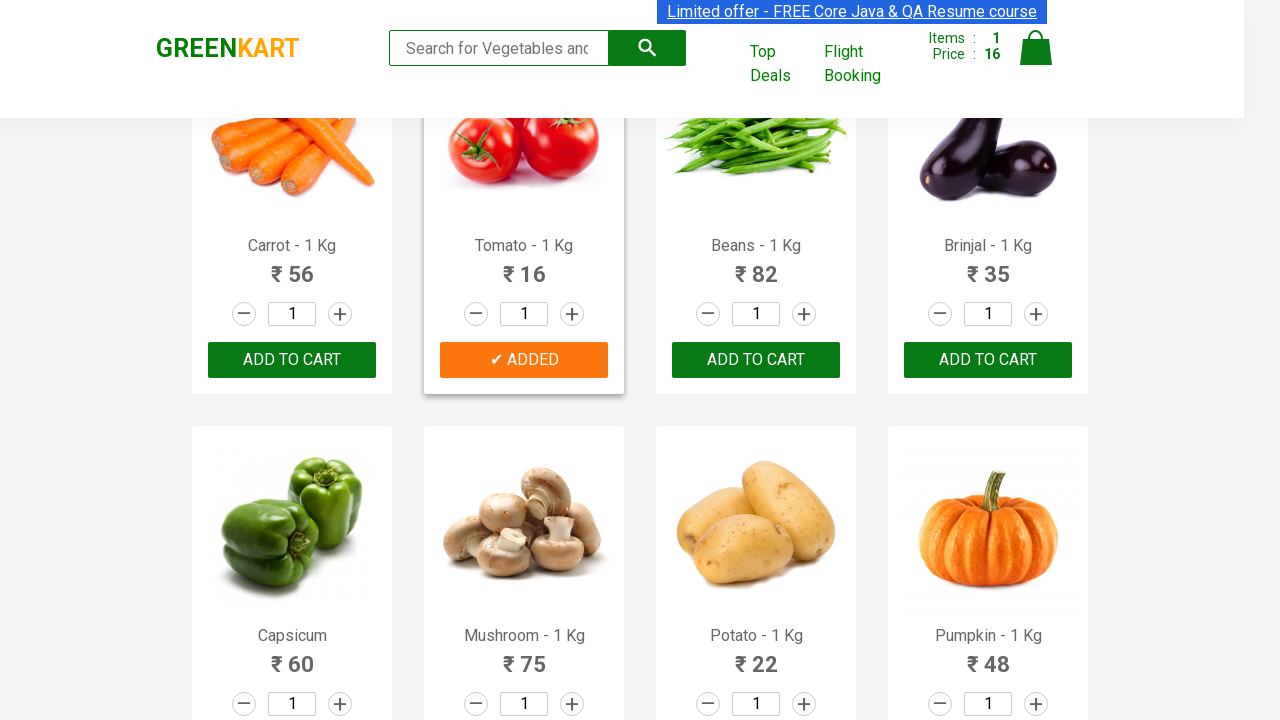

Added product containing 'Beans' (Beans - 1 Kg) to cart at (756, 360) on .products .product >> nth=6 >> button
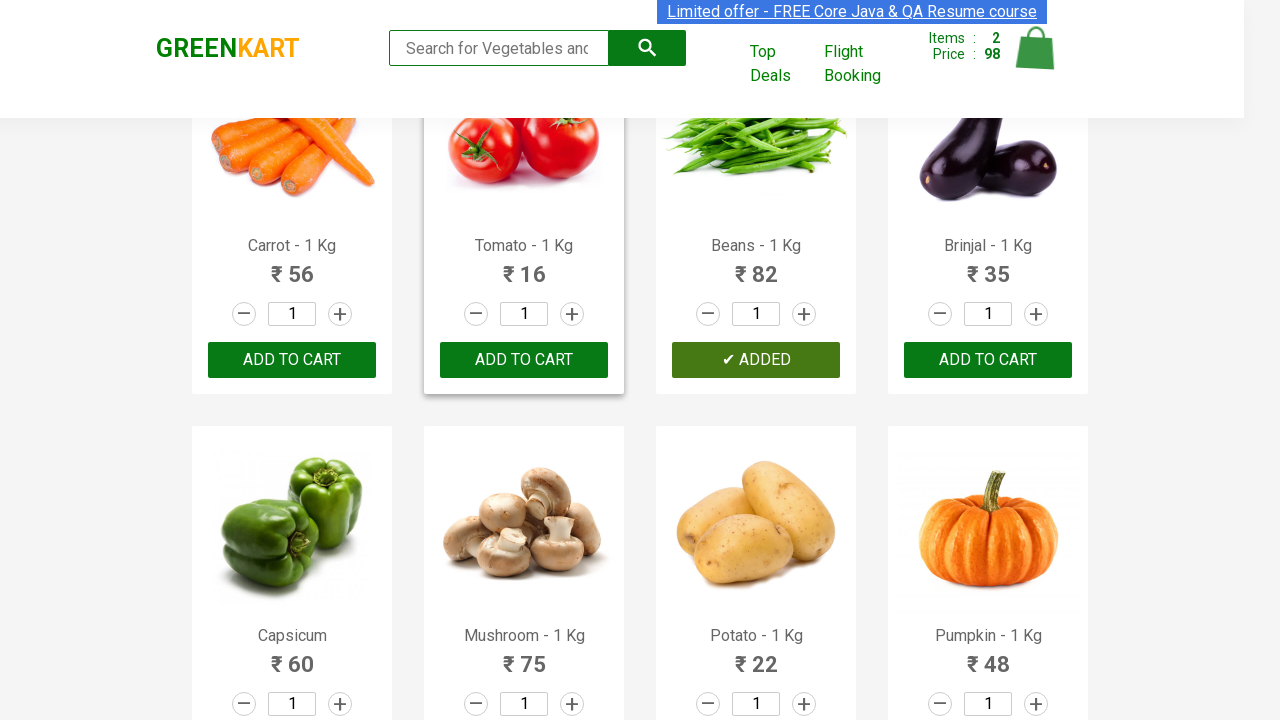

Retrieved product name: Brinjal - 1 Kg
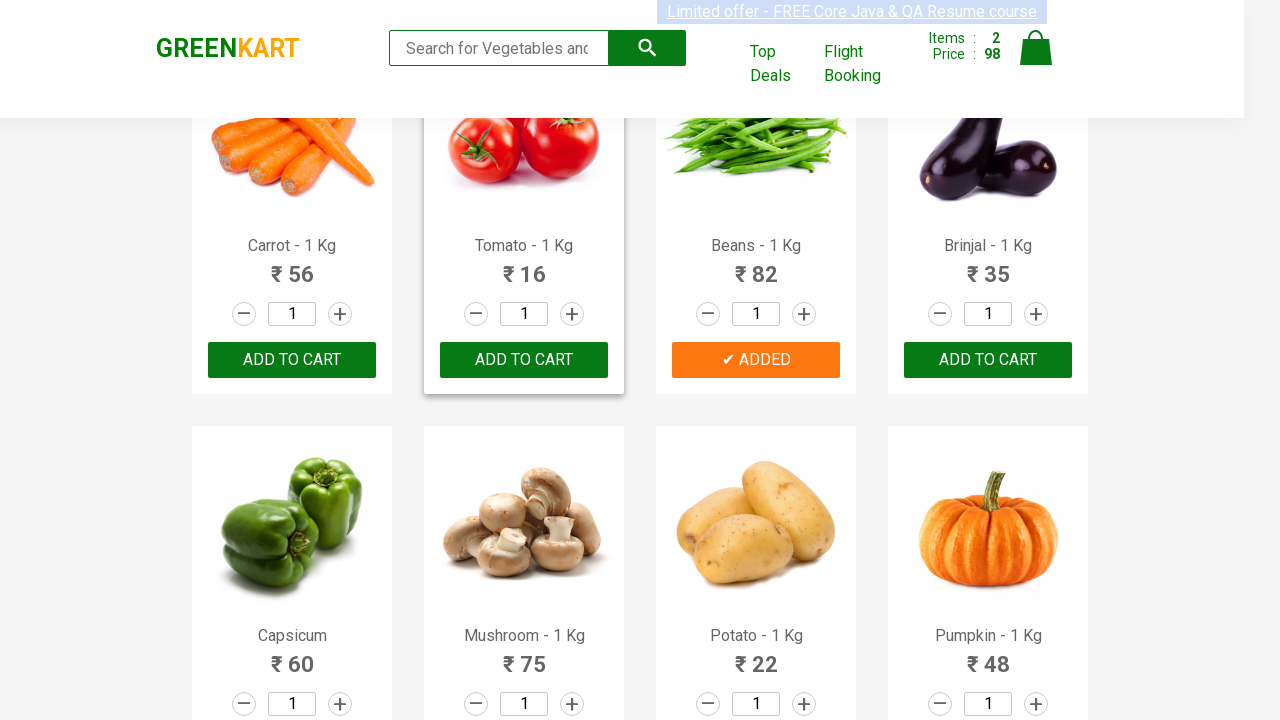

Retrieved product name: Capsicum
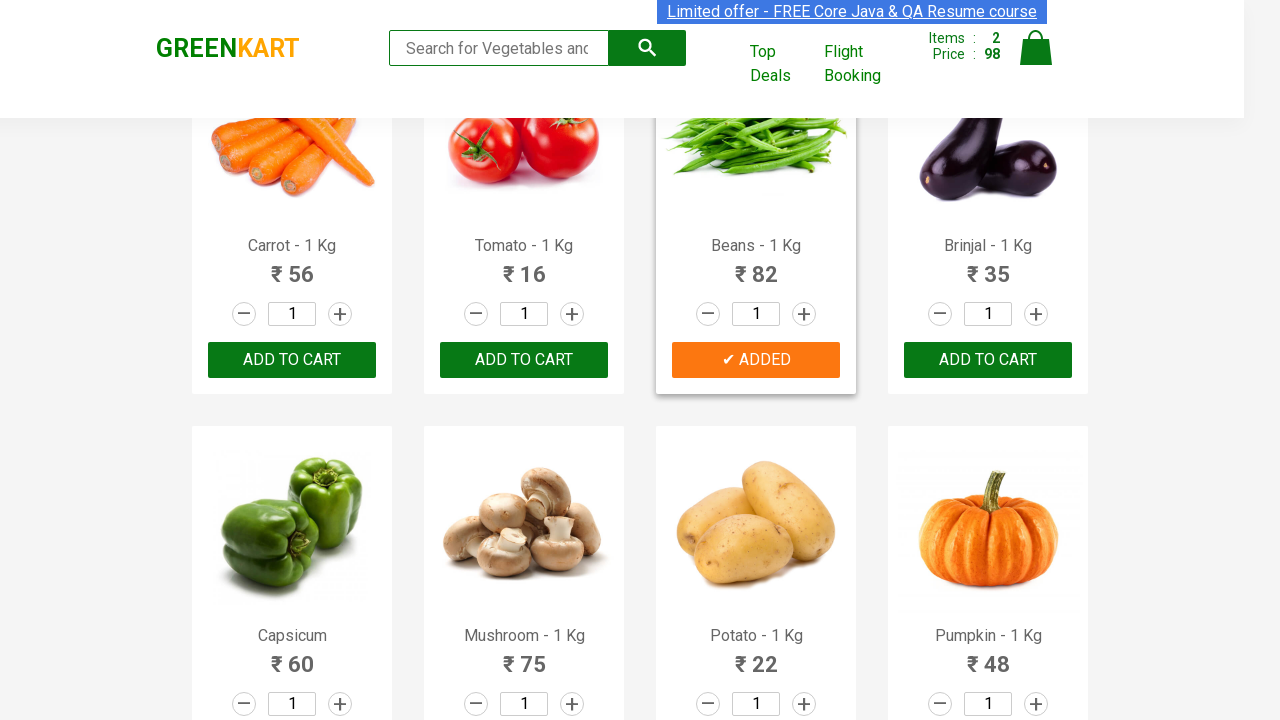

Retrieved product name: Mushroom - 1 Kg
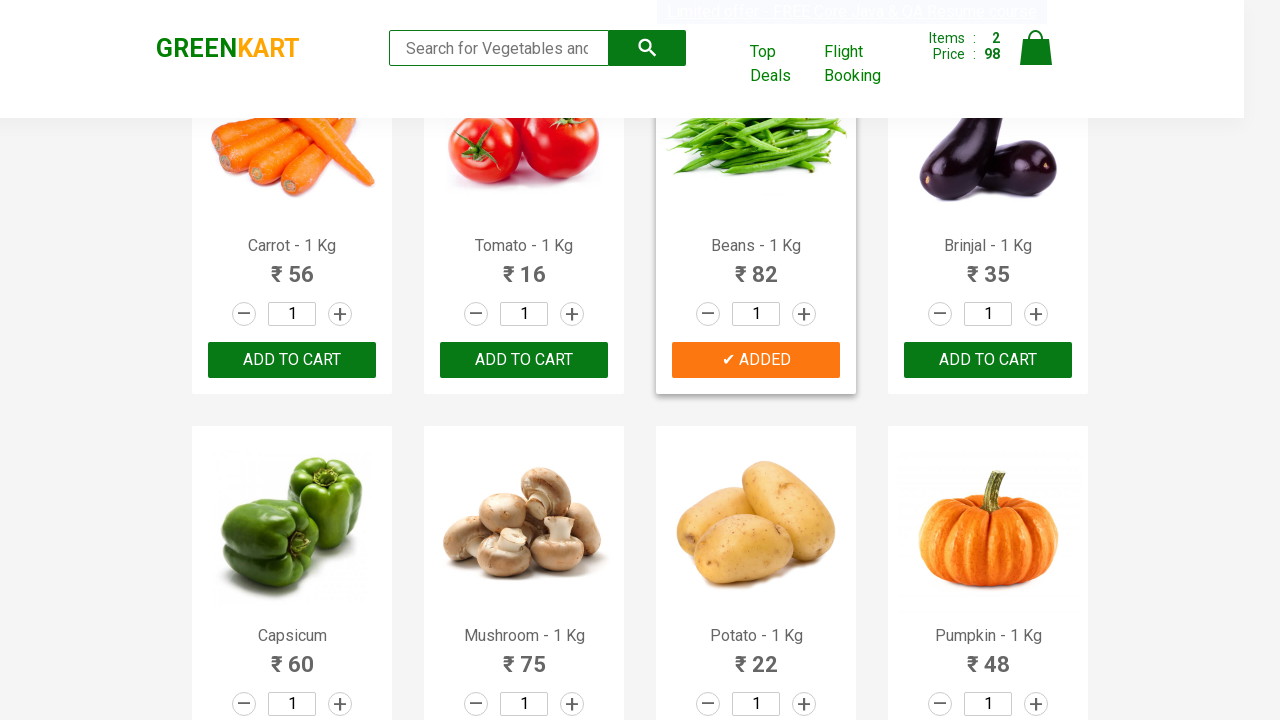

Retrieved product name: Potato - 1 Kg
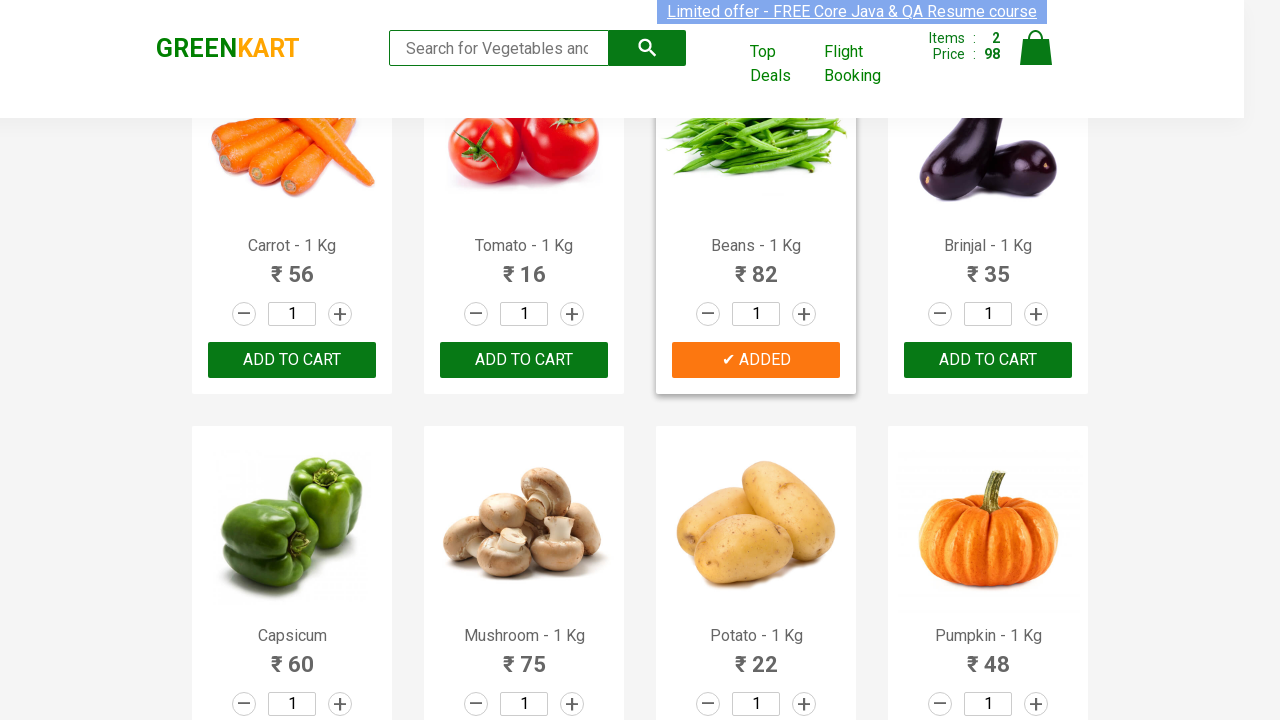

Retrieved product name: Pumpkin - 1 Kg
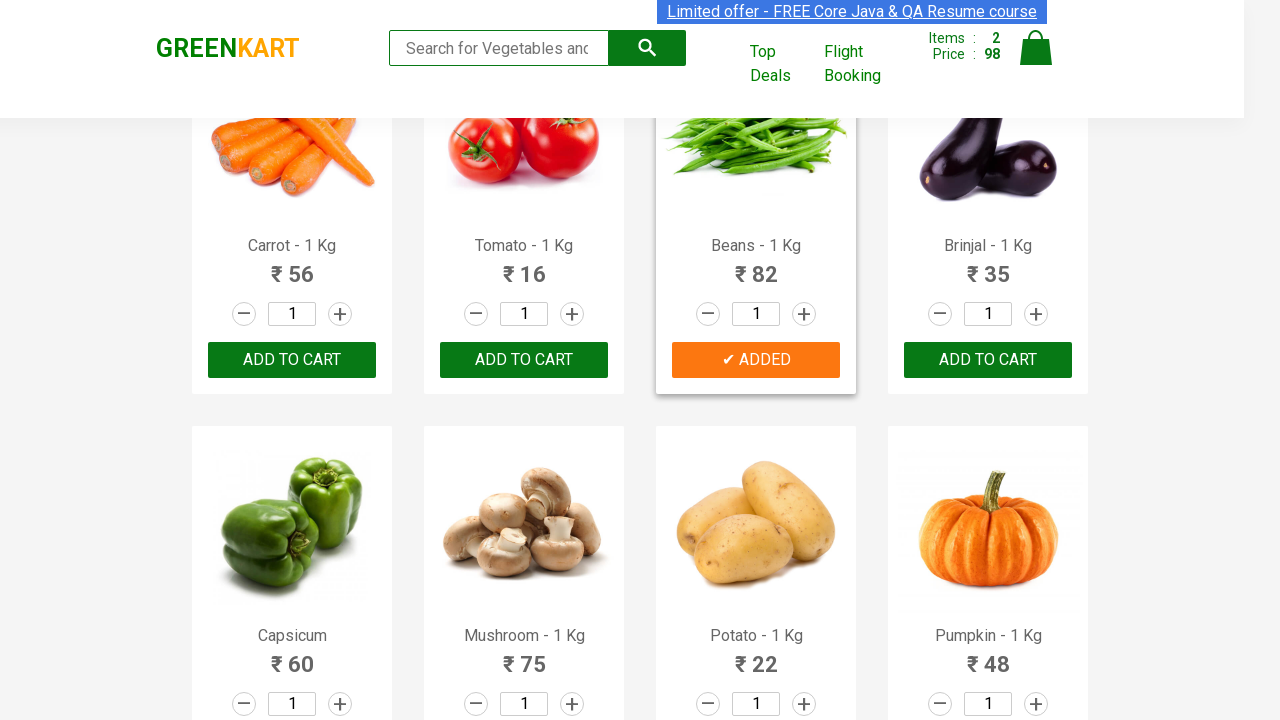

Retrieved product name: Corn - 1 Kg
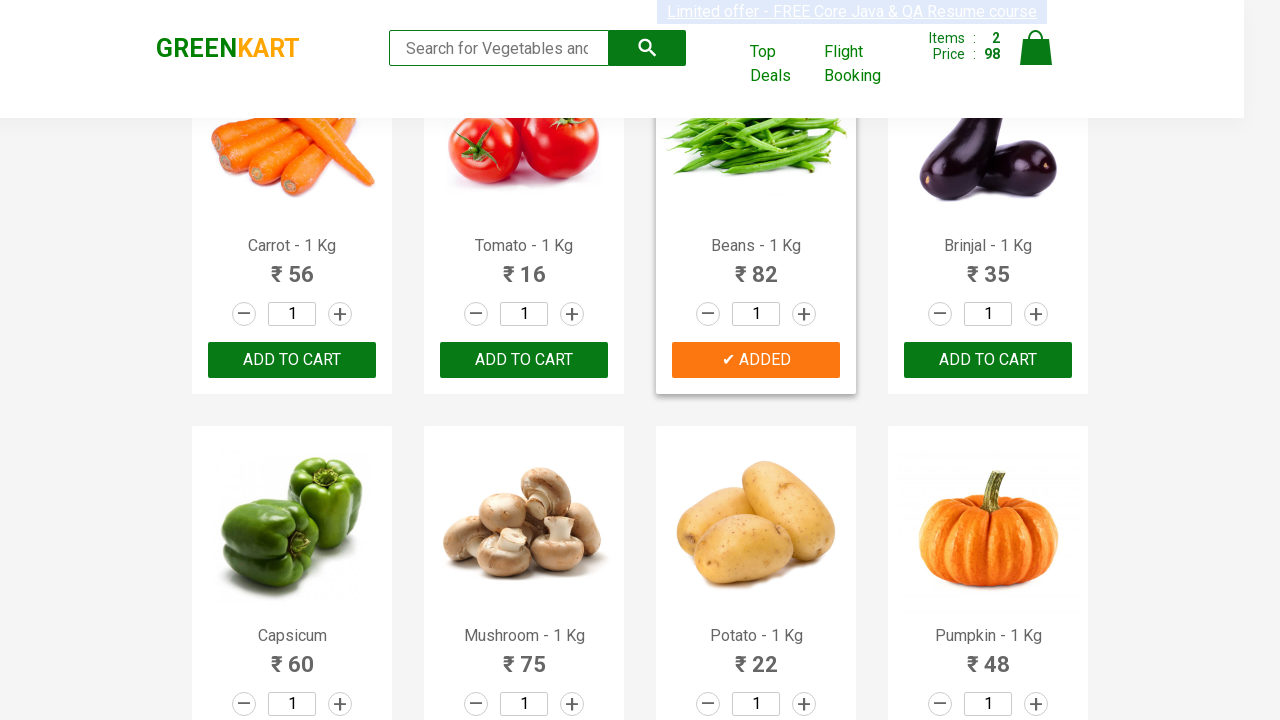

Retrieved product name: Onion - 1 Kg
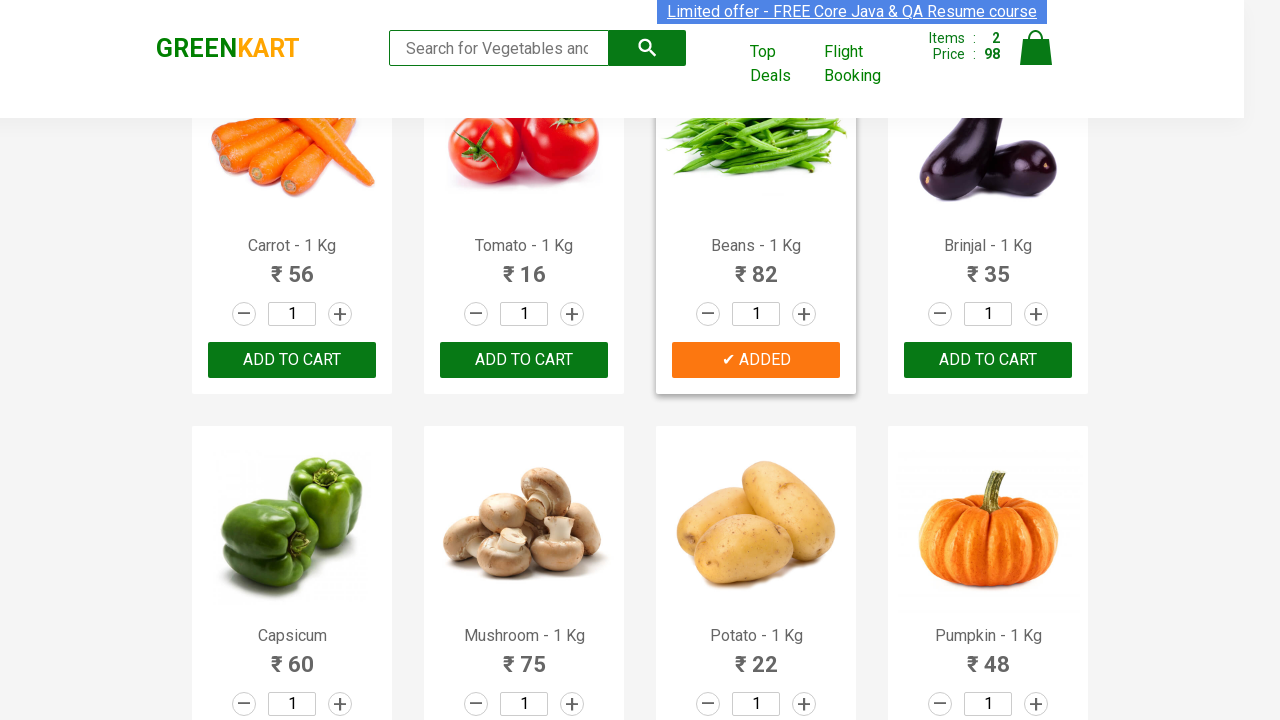

Retrieved product name: Apple - 1 Kg
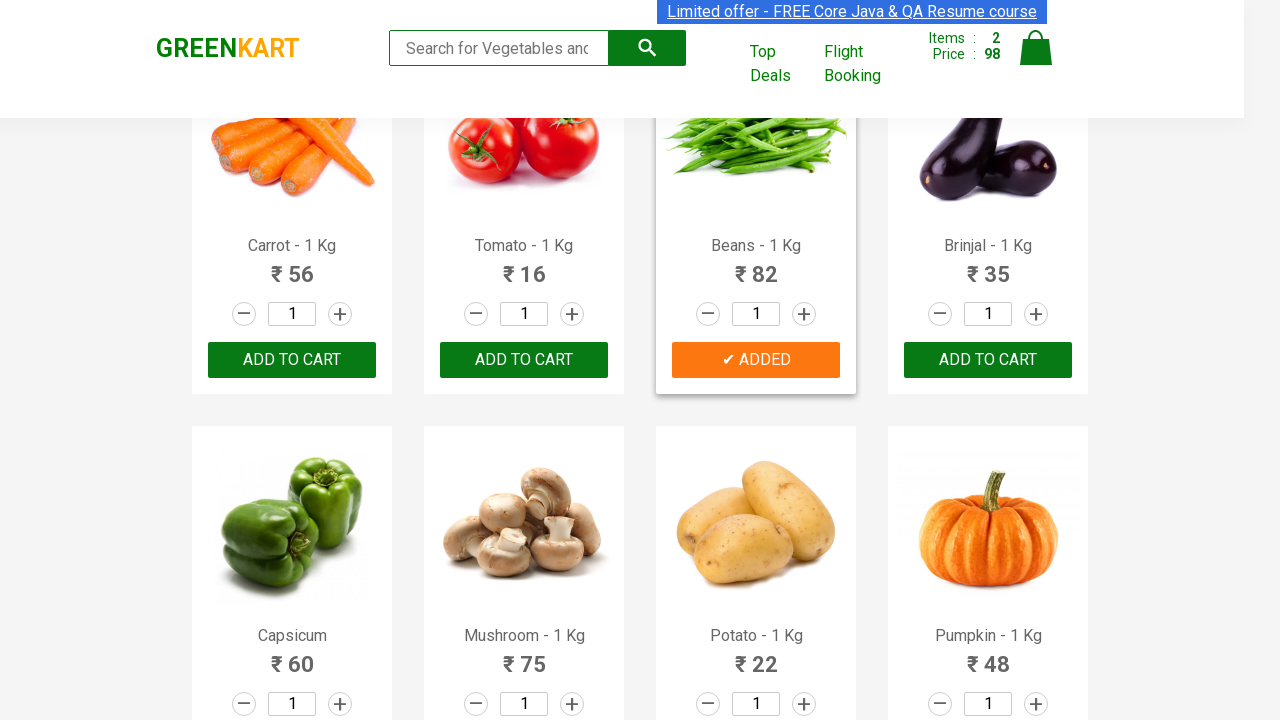

Retrieved product name: Banana - 1 Kg
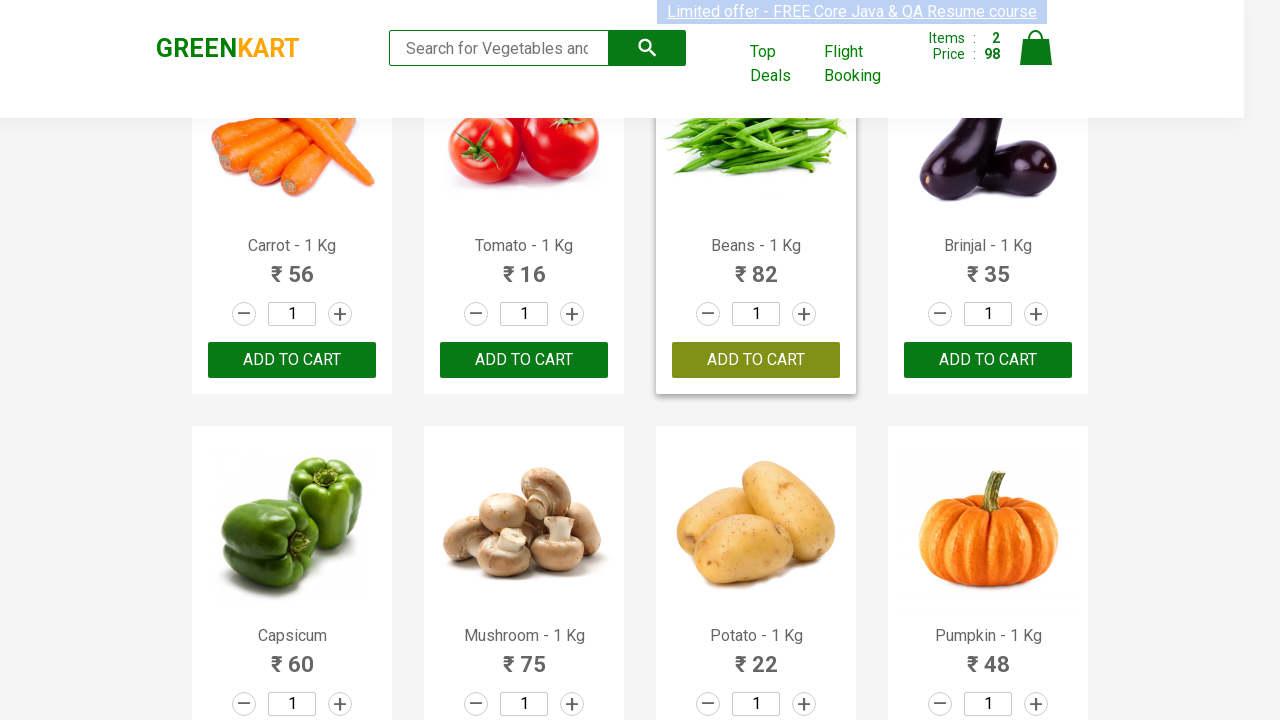

Retrieved product name: Grapes - 1 Kg
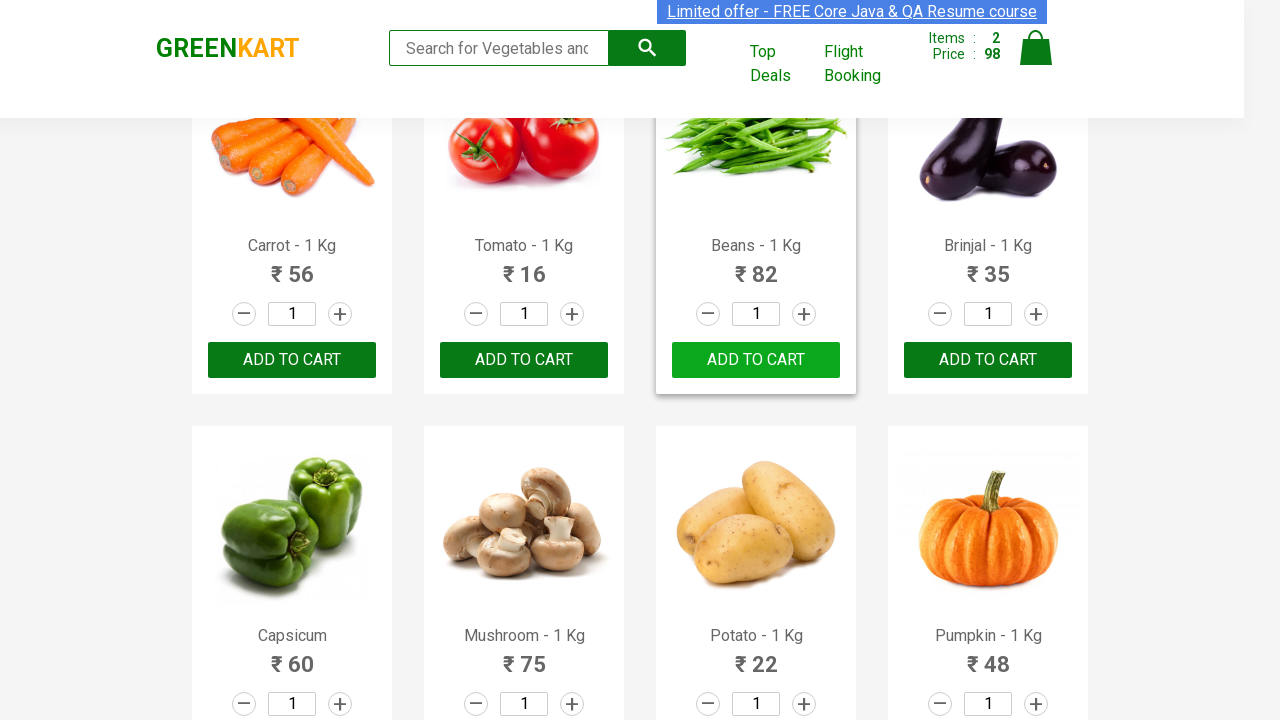

Retrieved product name: Mango - 1 Kg
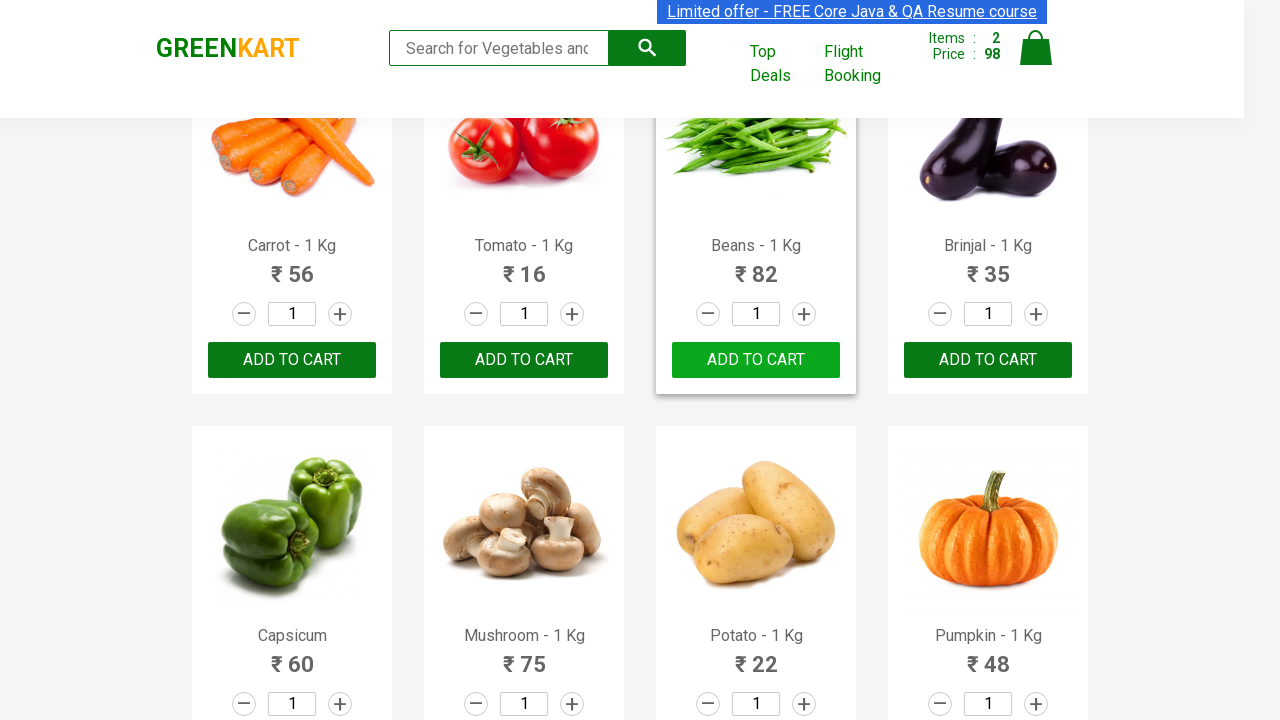

Retrieved product name: Musk Melon - 1 Kg
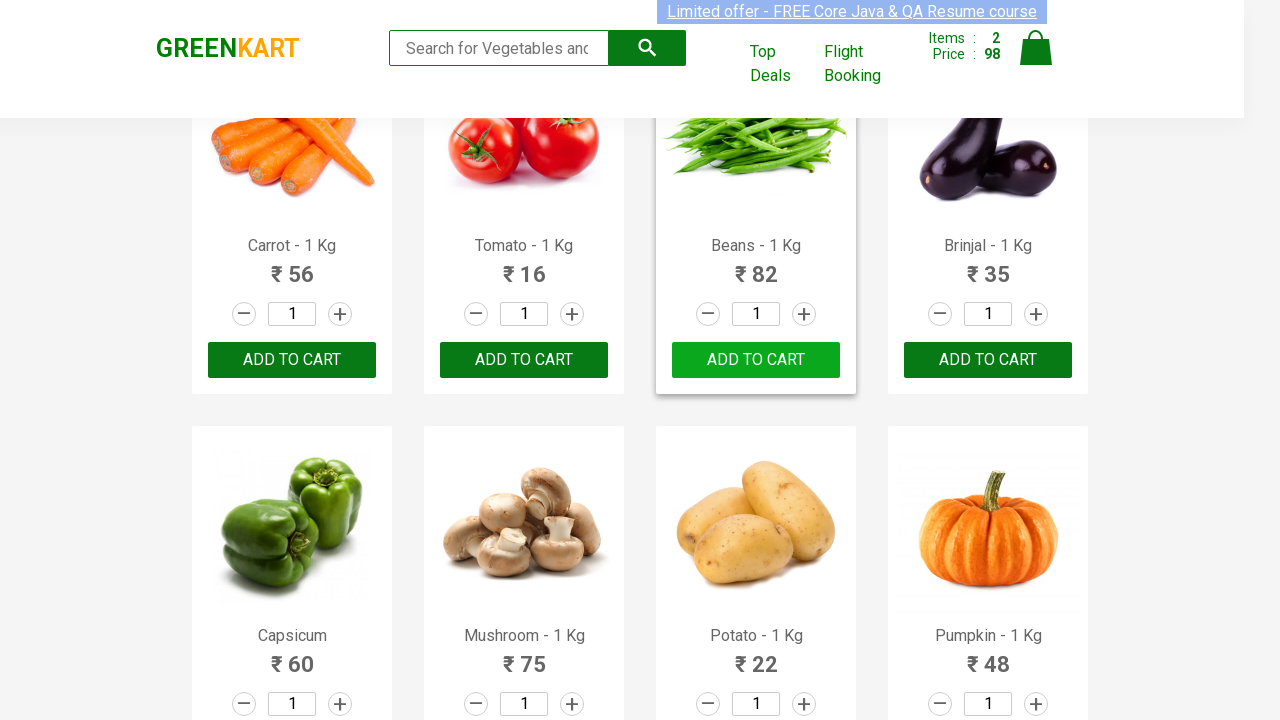

Retrieved product name: Orange - 1 Kg
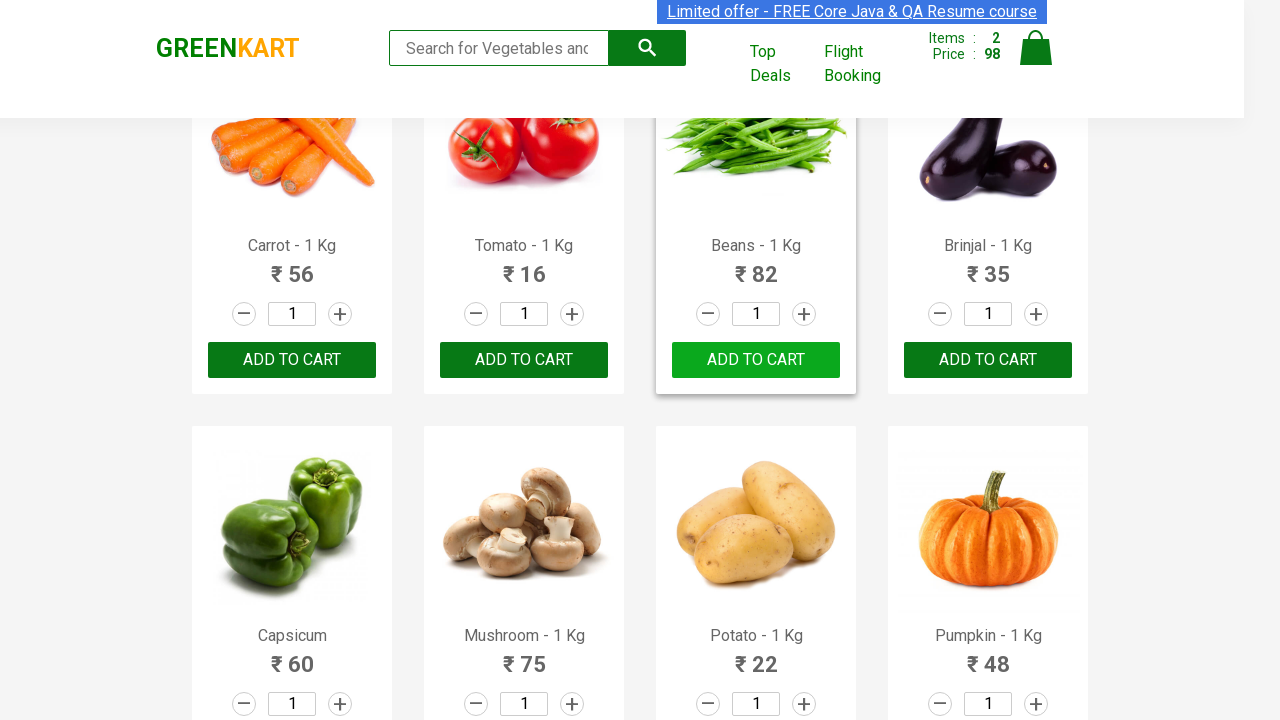

Retrieved product name: Pears - 1 Kg
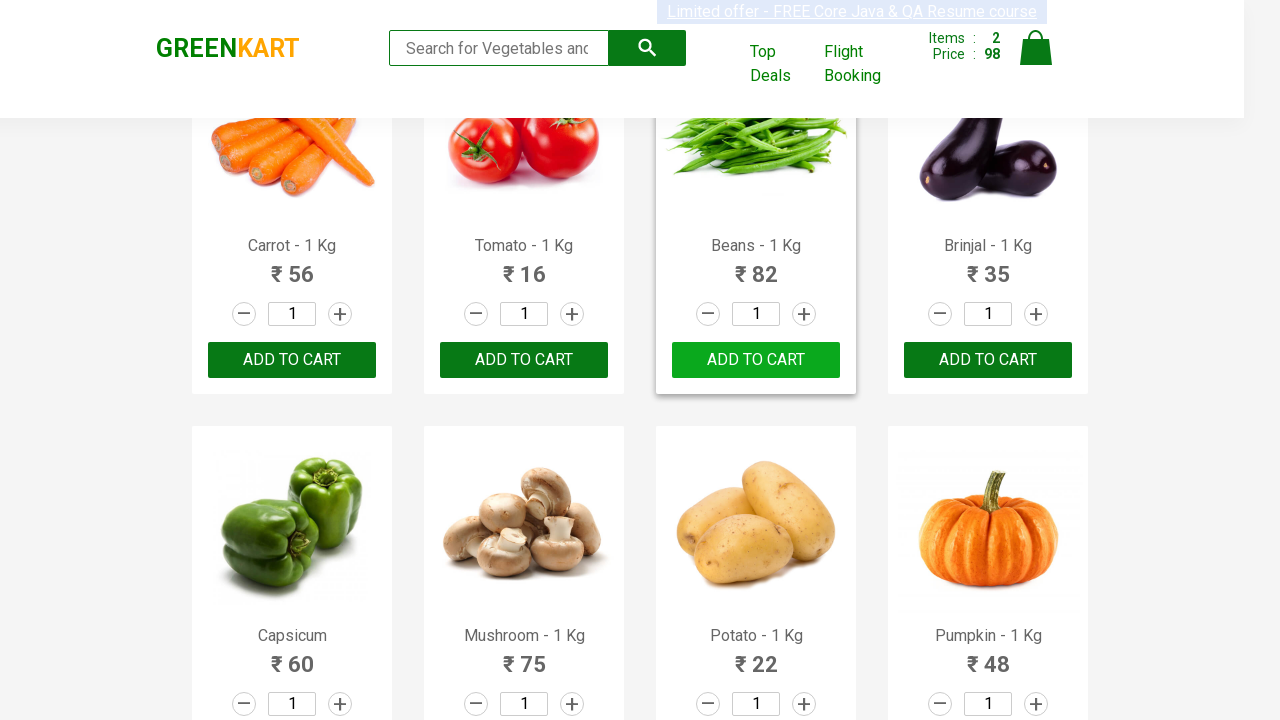

Retrieved product name: Pomegranate - 1 Kg
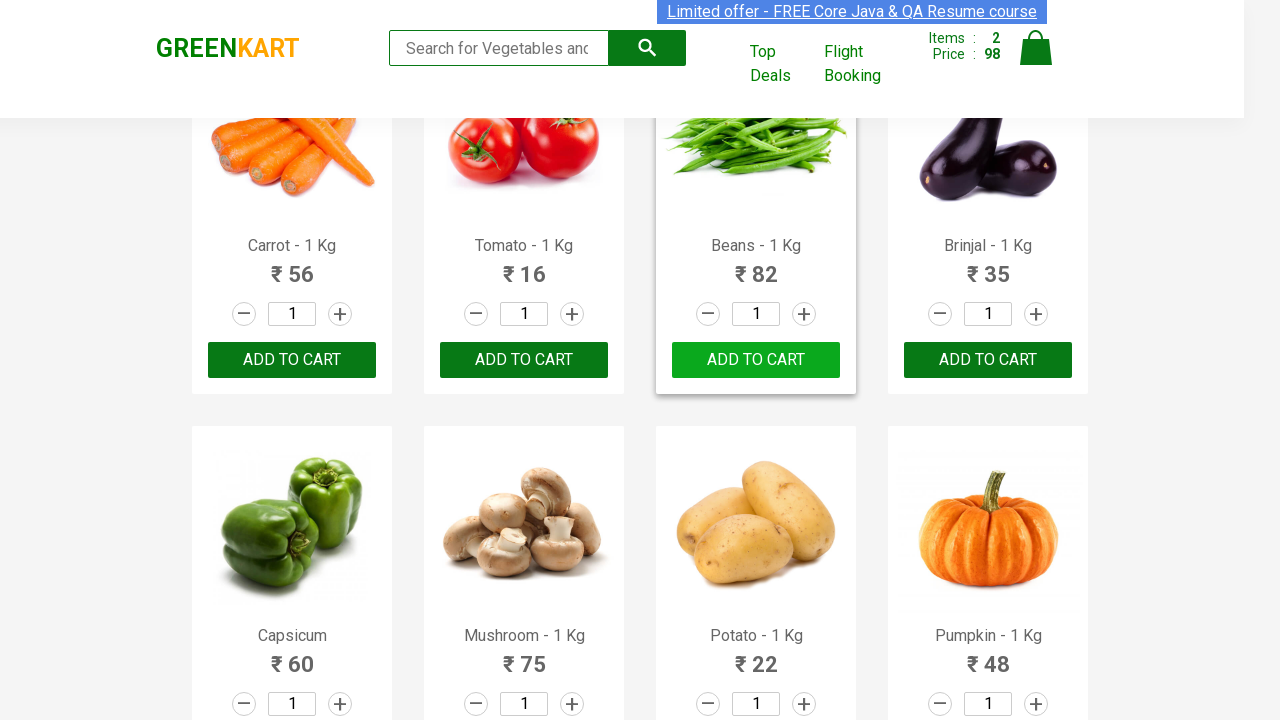

Retrieved product name: Raspberry - 1/4 Kg
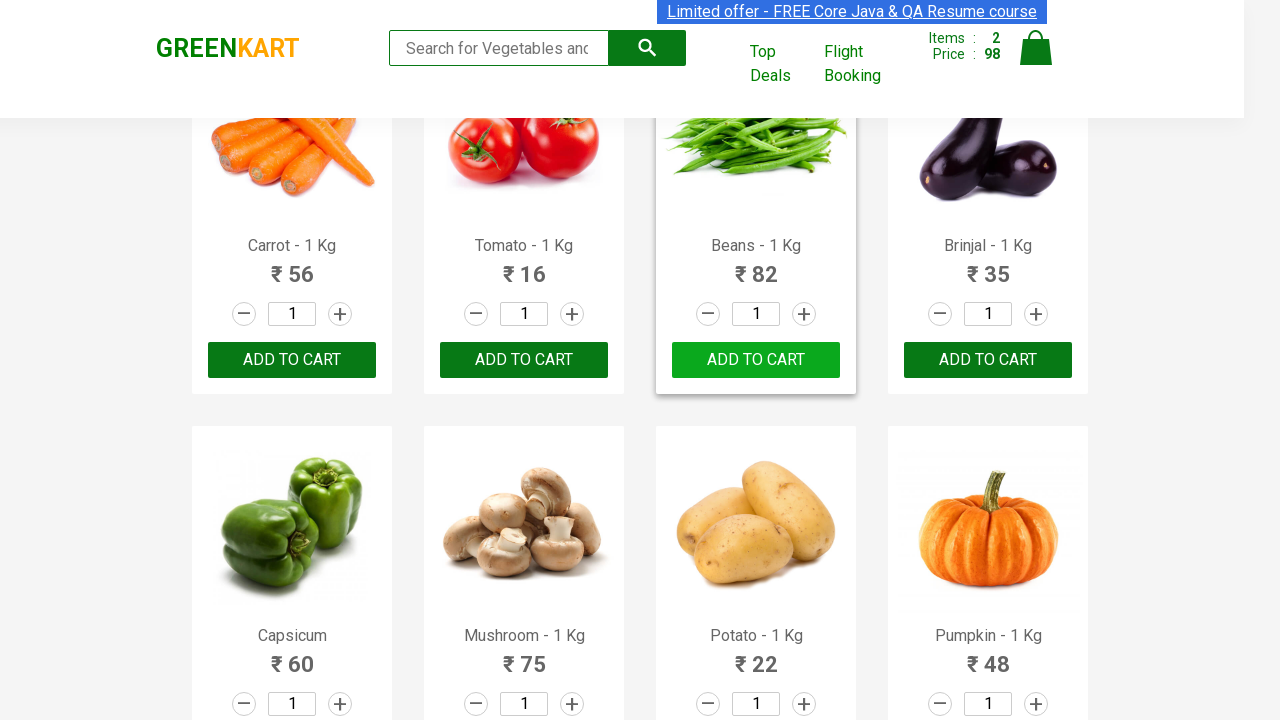

Retrieved product name: Strawberry - 1/4 Kg
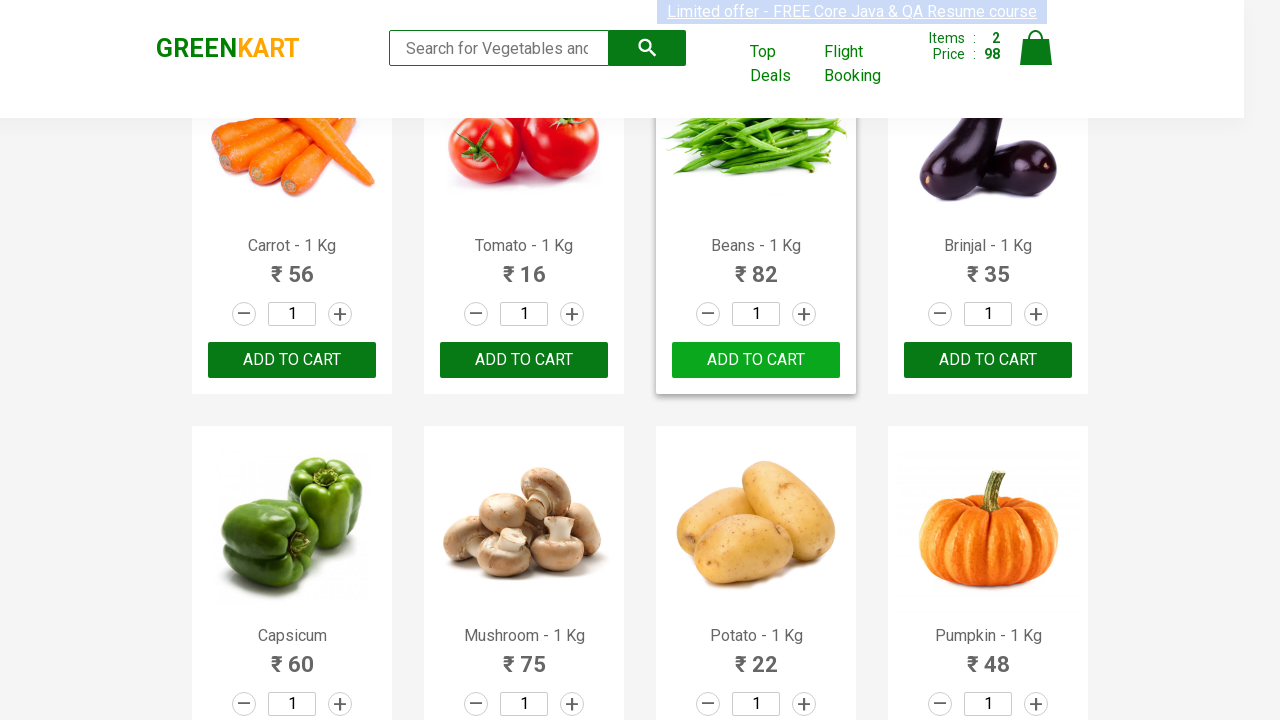

Retrieved product name: Water Melon - 1 Kg
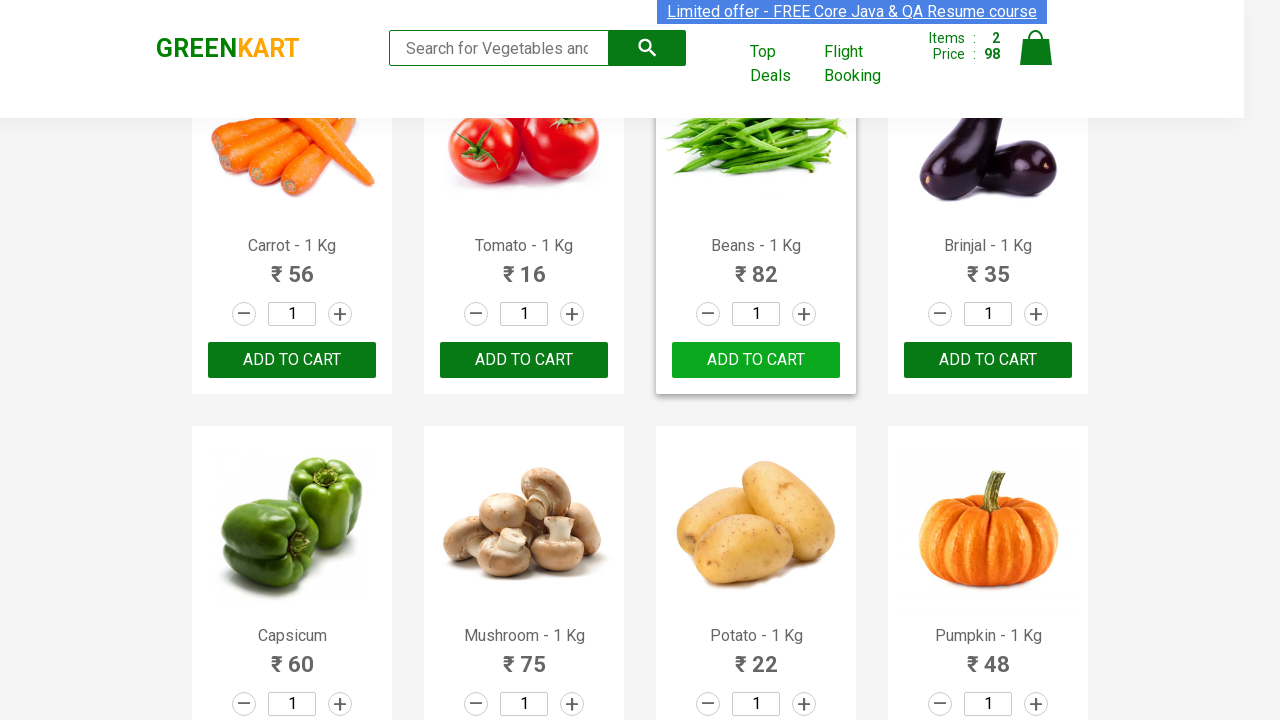

Retrieved product name: Almonds - 1/4 Kg
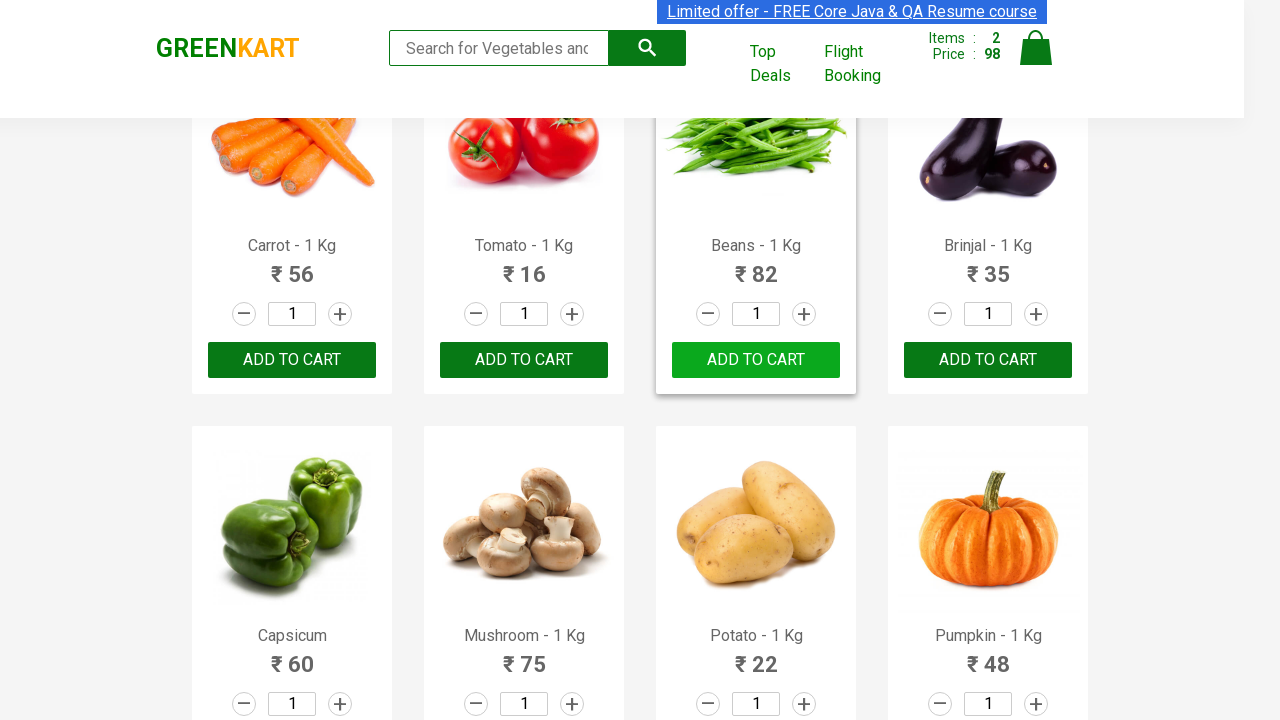

Retrieved product name: Pista - 1/4 Kg
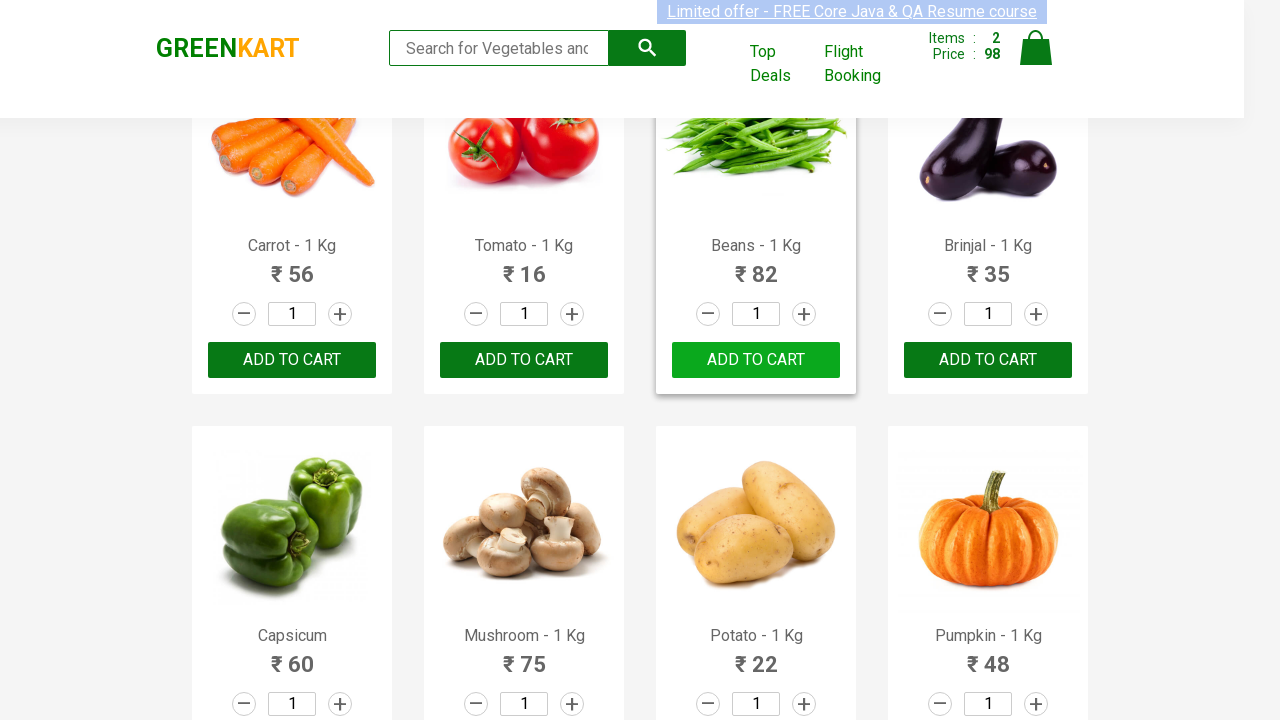

Retrieved product name: Nuts Mixture - 1 Kg
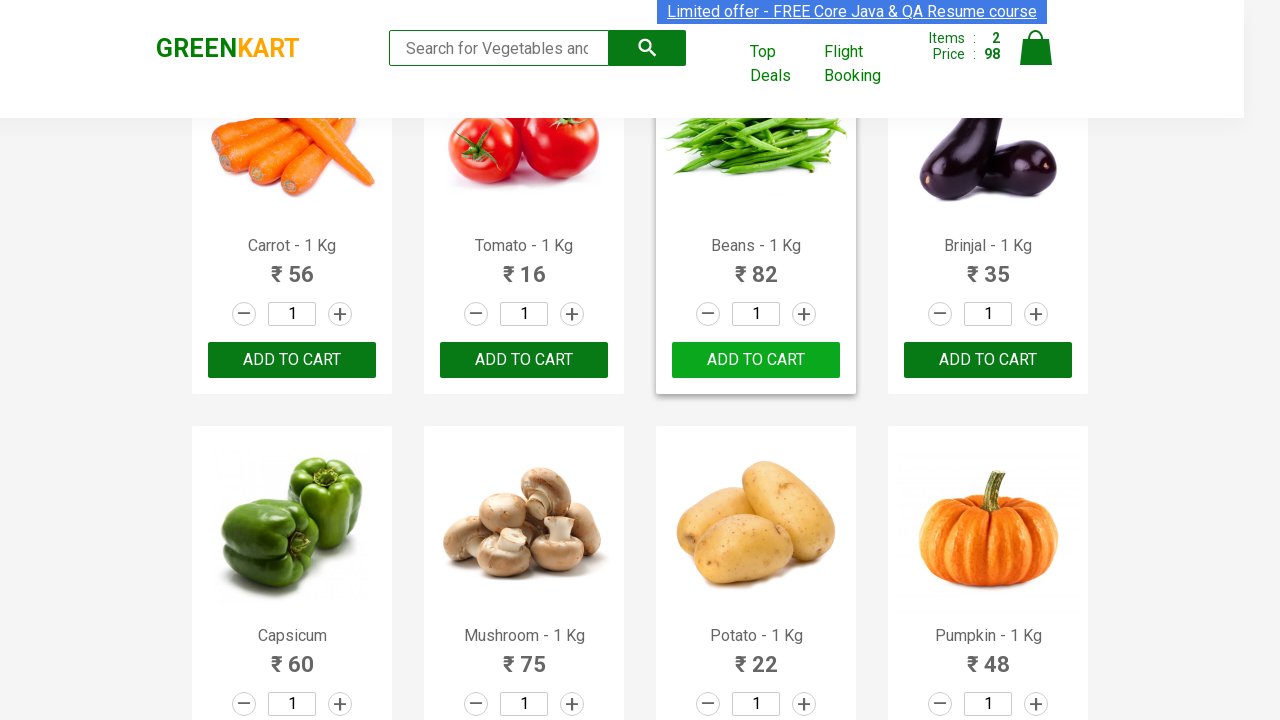

Retrieved product name: Cashews - 1 Kg
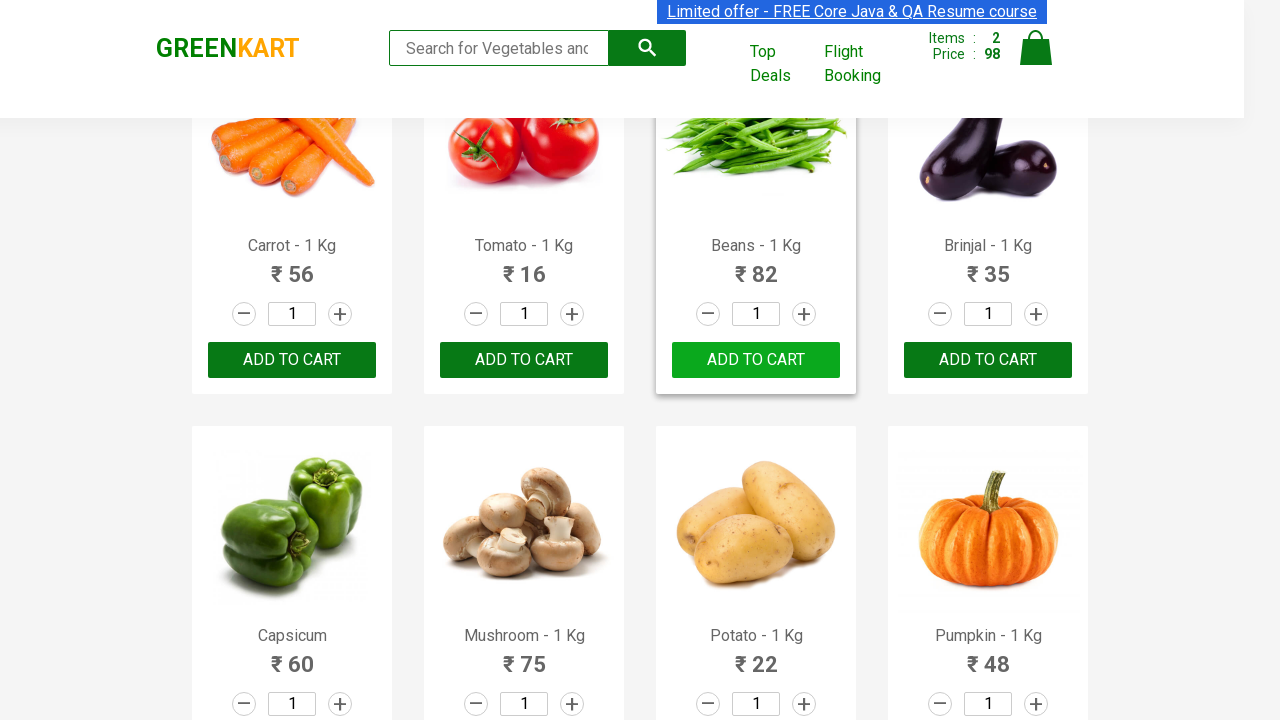

Retrieved product name: Walnuts - 1/4 Kg
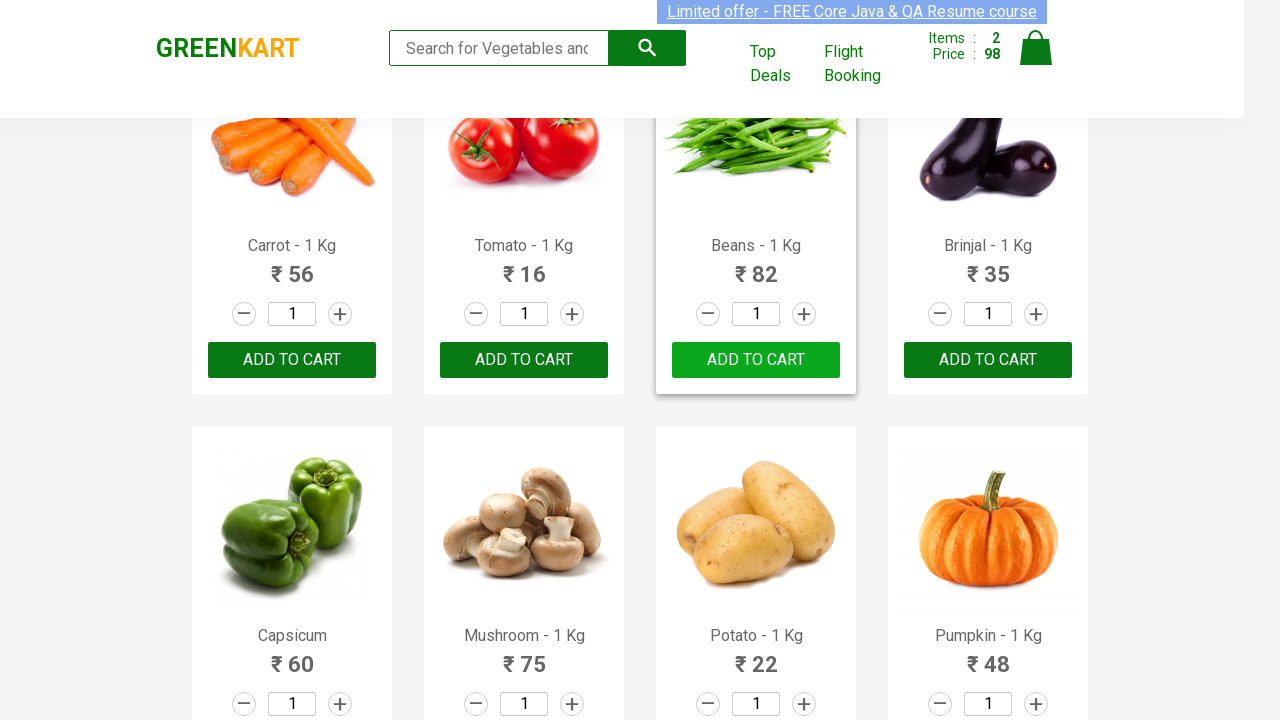

Retrieved brand logo text: GREENKART
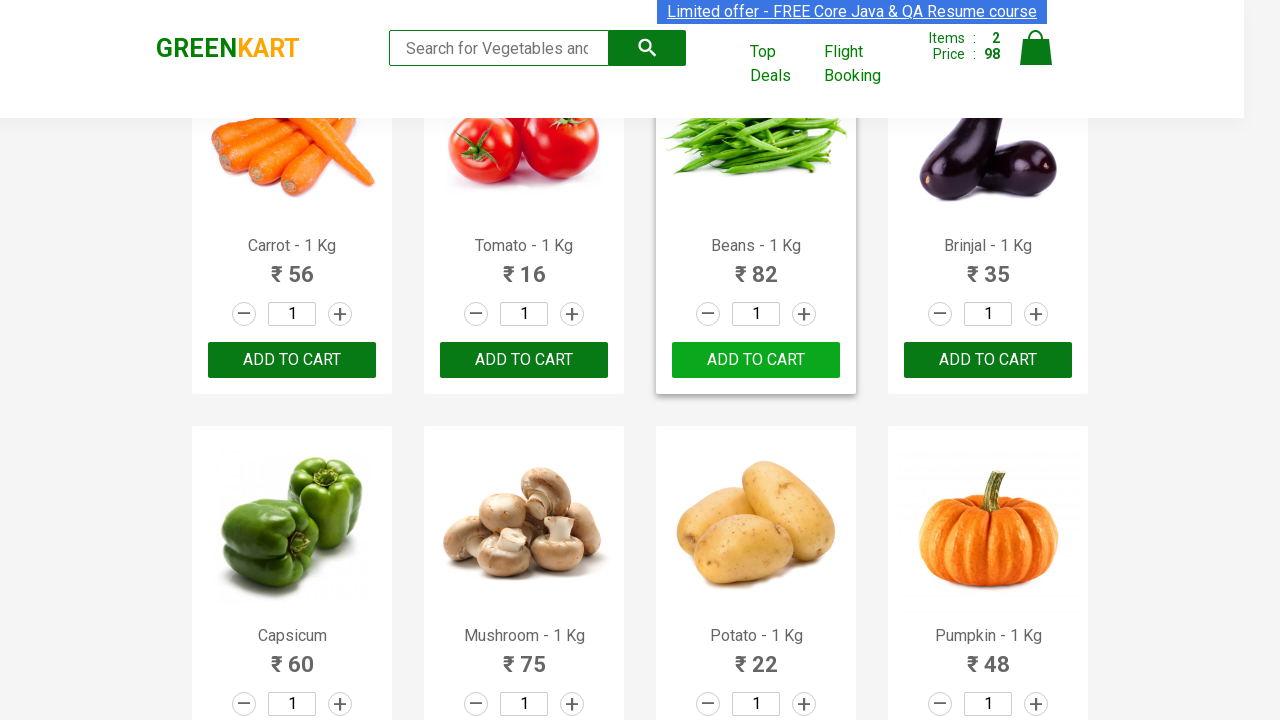

Logged brand text to console
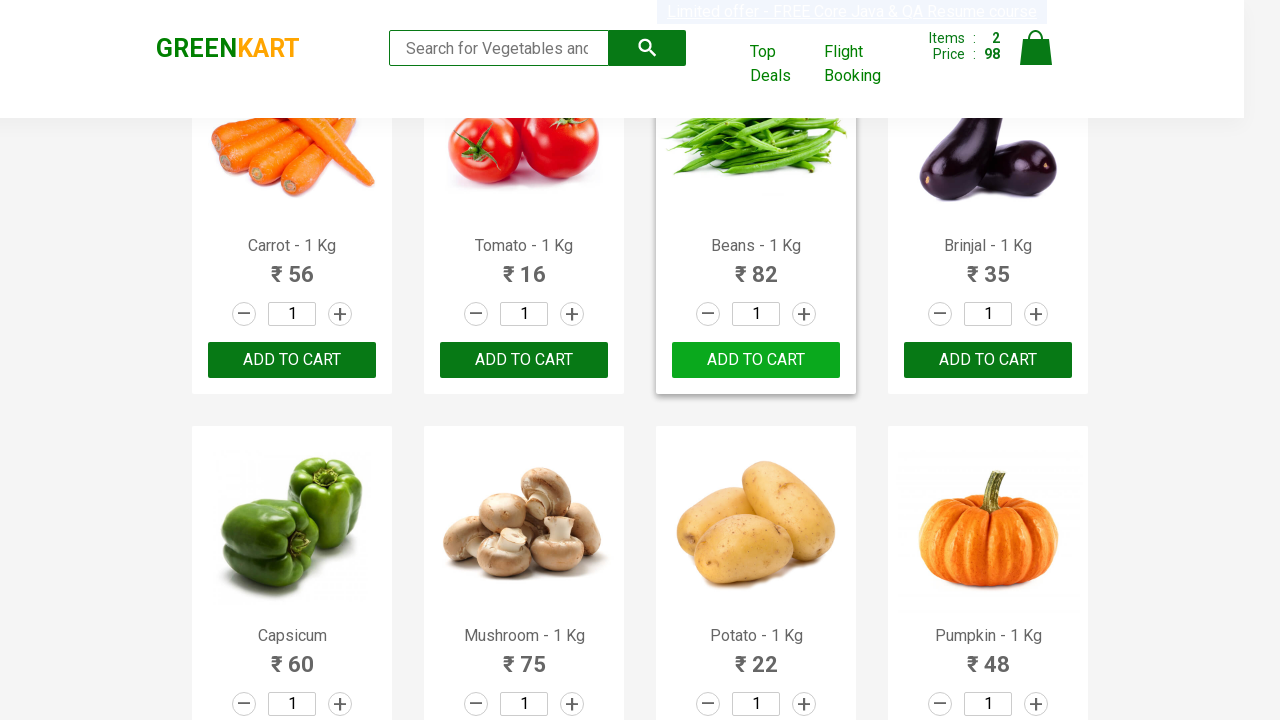

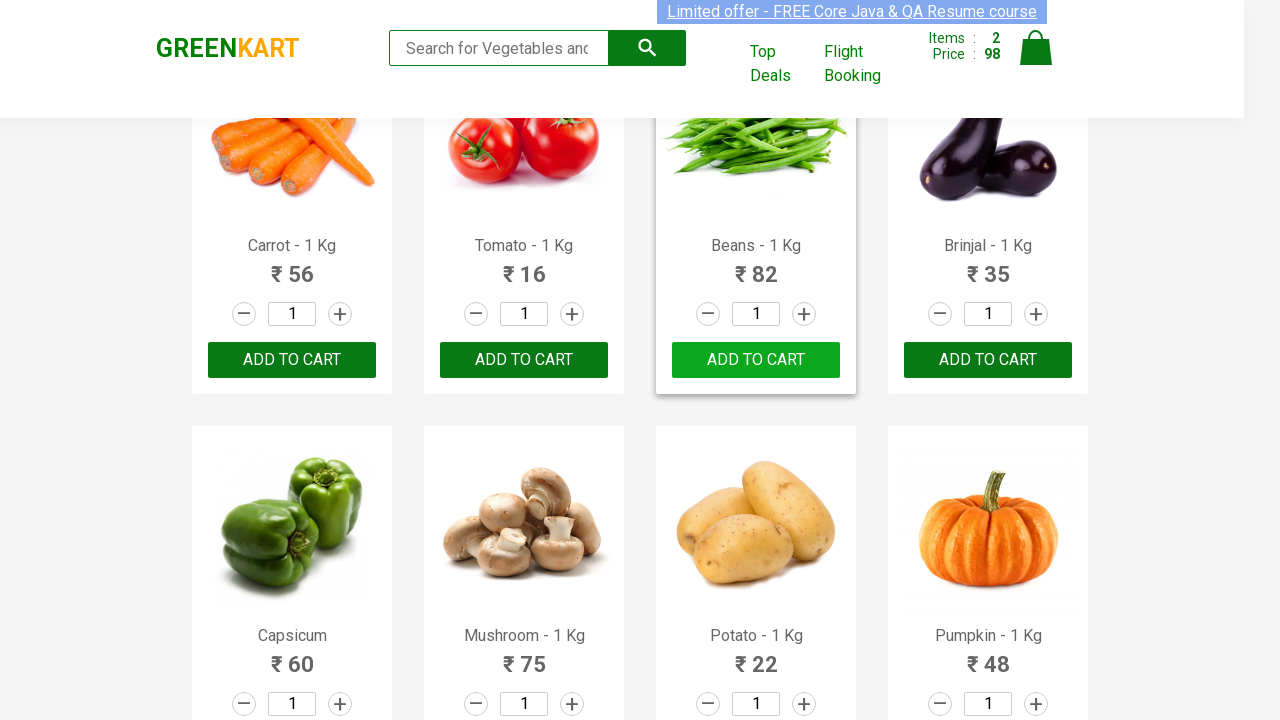